Tests adding 10 records to a web table using random data (name, age, country) and verifies the records are added by finding the youngest entry

Starting URL: https://claruswaysda.github.io/addRecordWebTable.html

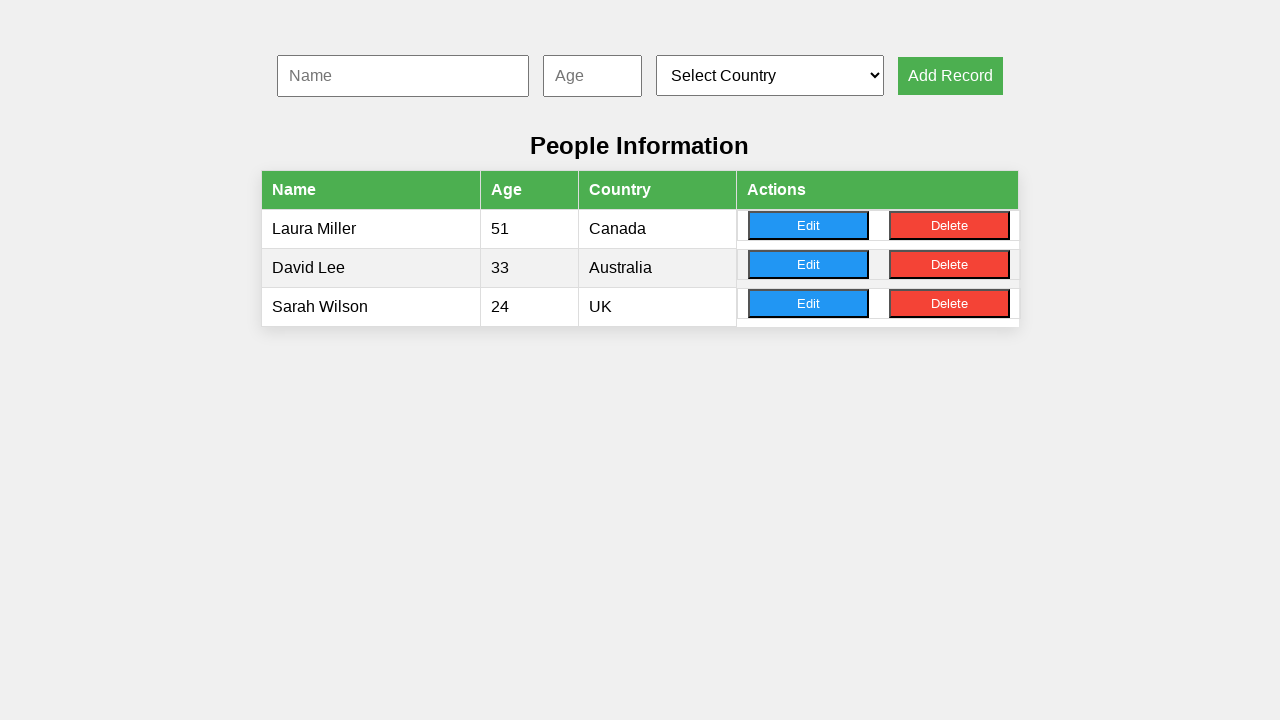

Filled name field with 'Michael' on #nameInput
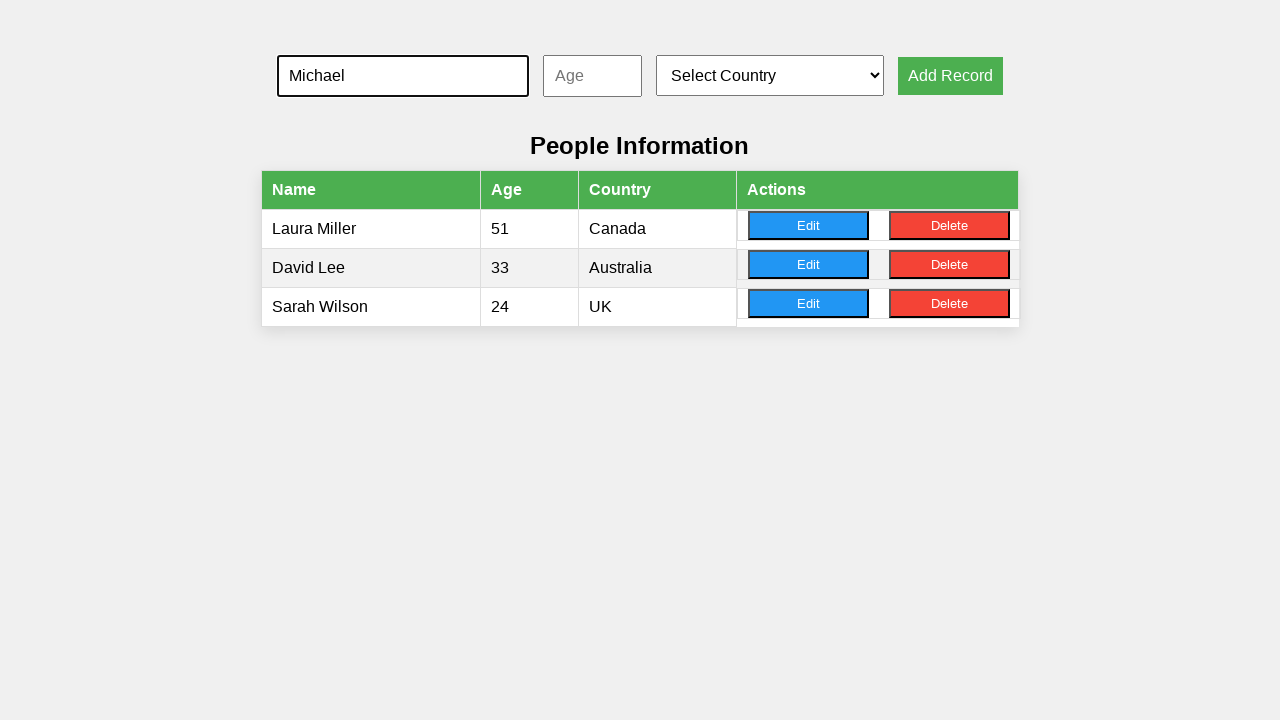

Filled age field with '23' on #ageInput
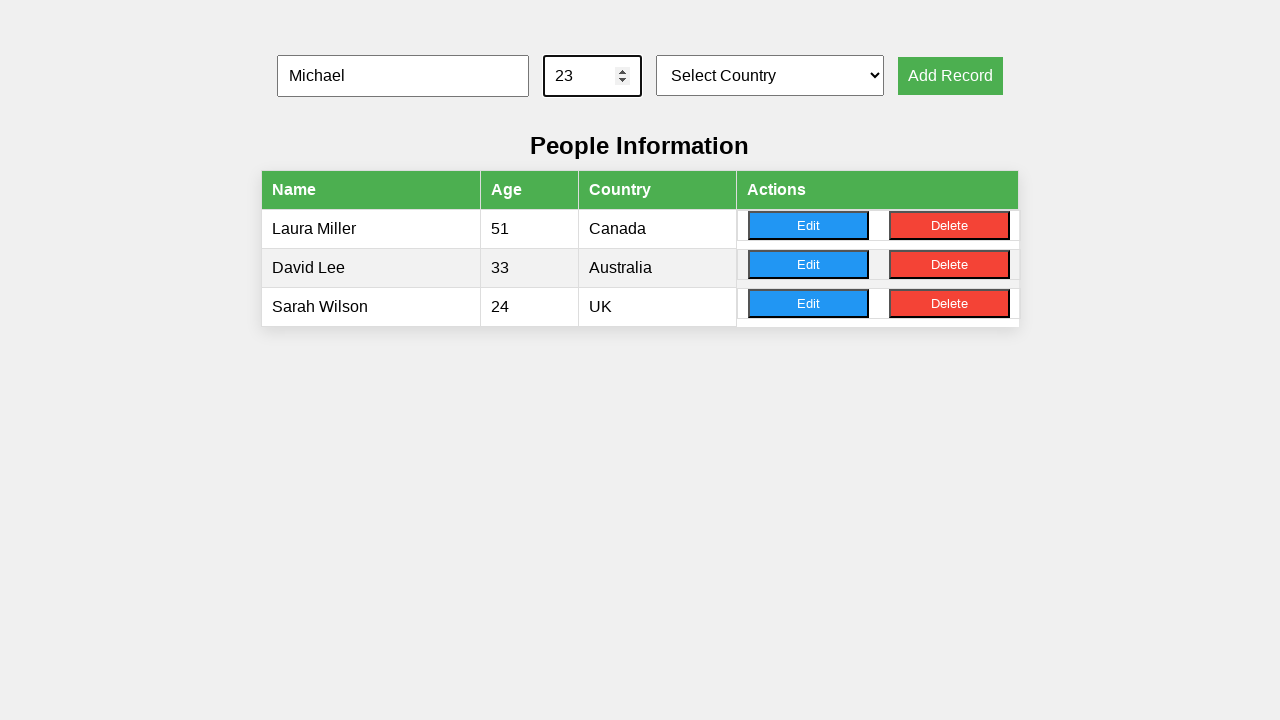

Selected a random country from dropdown on #countrySelect
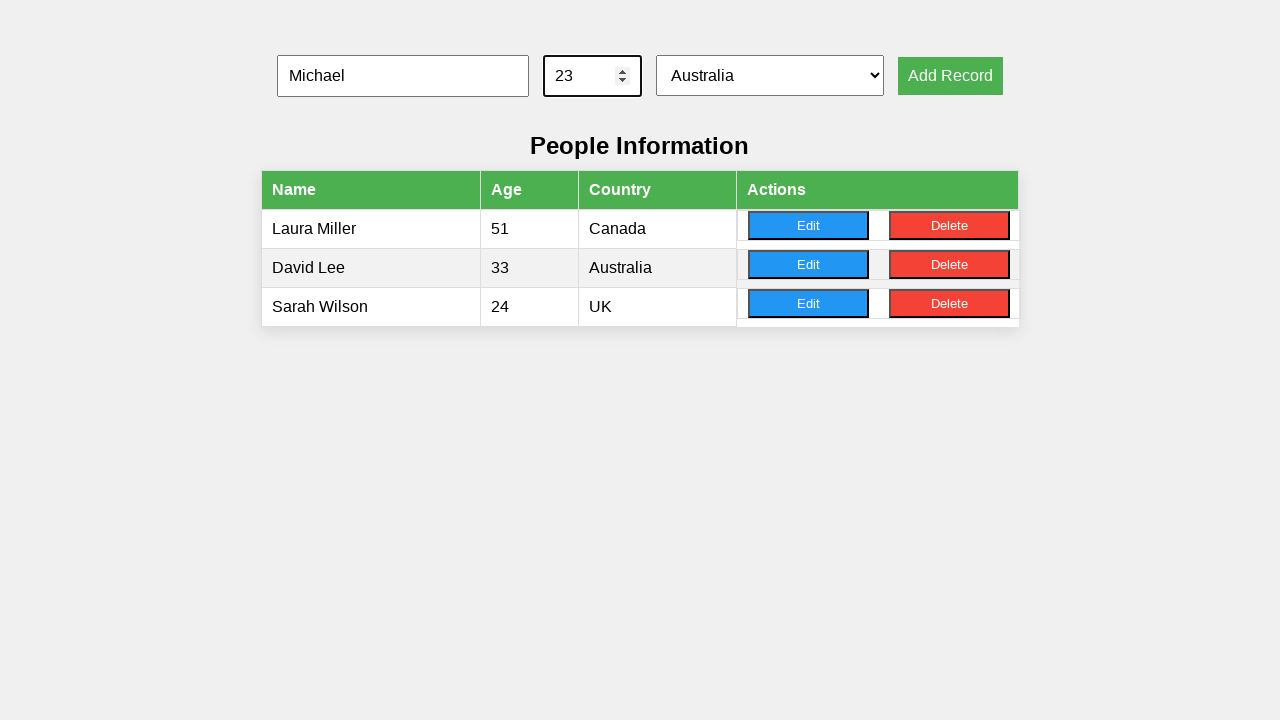

Clicked add record button for record 1 of 10 at (950, 76) on button[onclick='addRecord()']
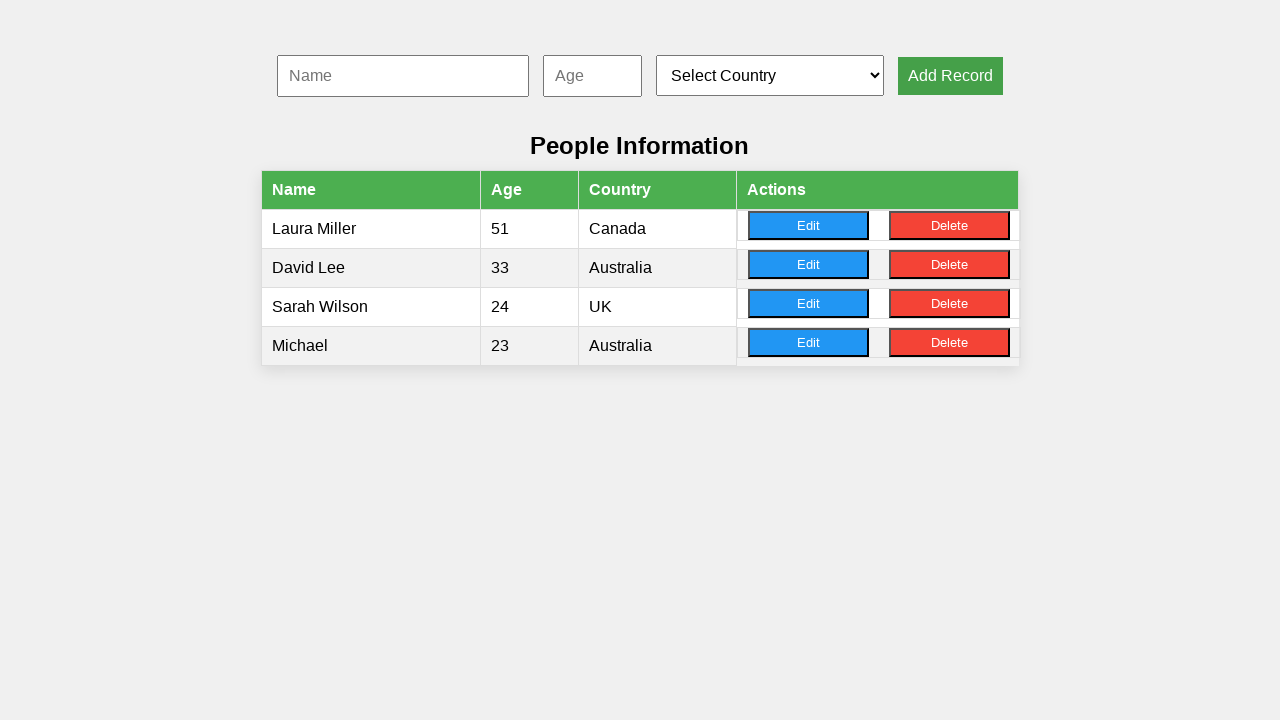

Filled name field with 'Sarah' on #nameInput
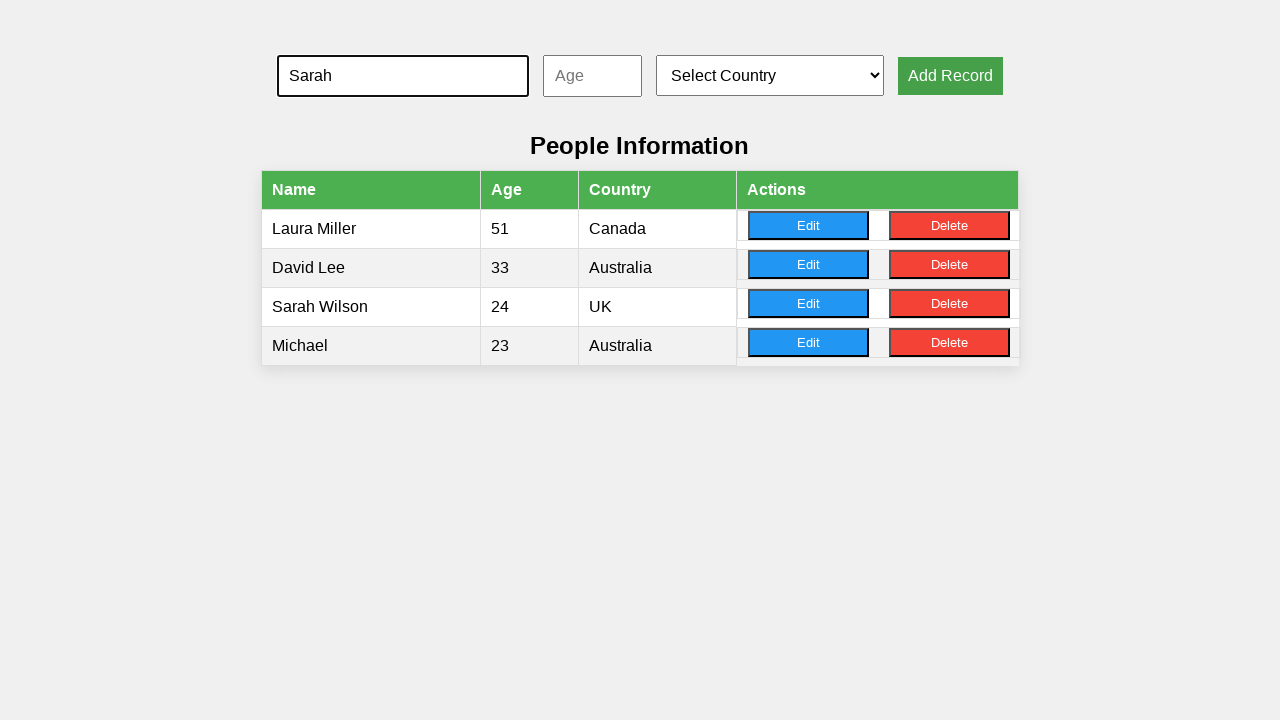

Filled age field with '31' on #ageInput
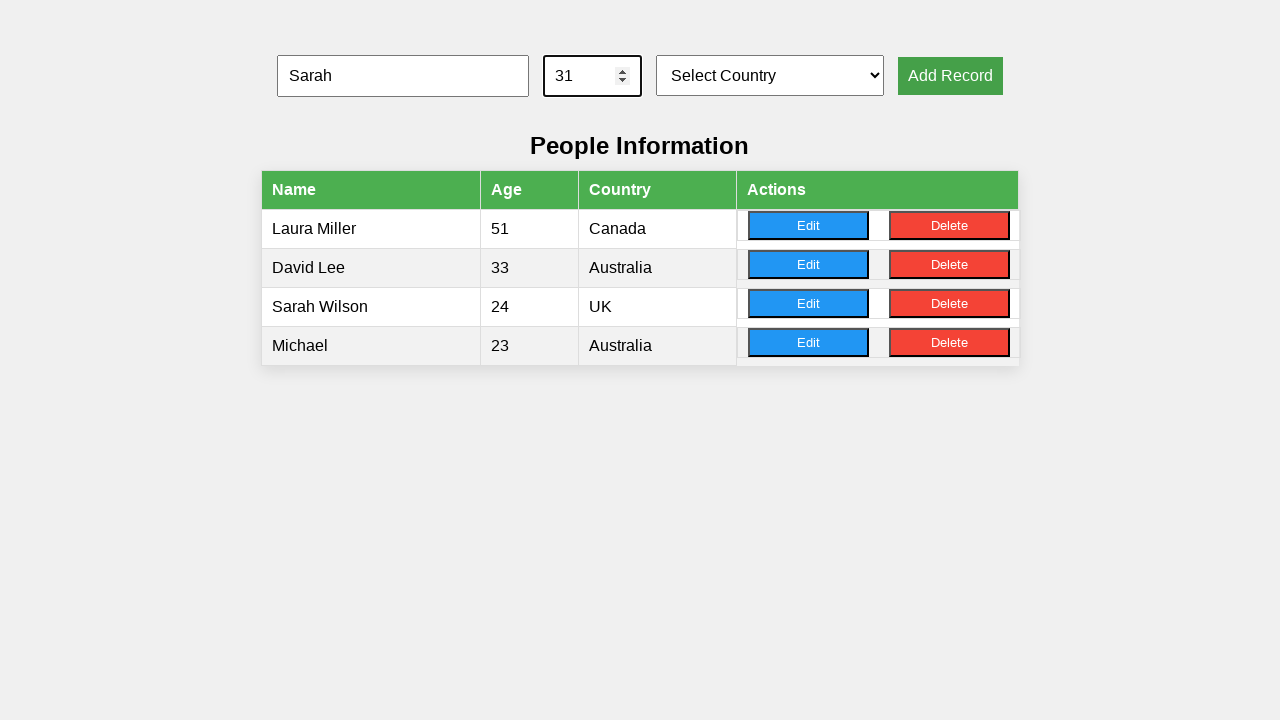

Selected a random country from dropdown on #countrySelect
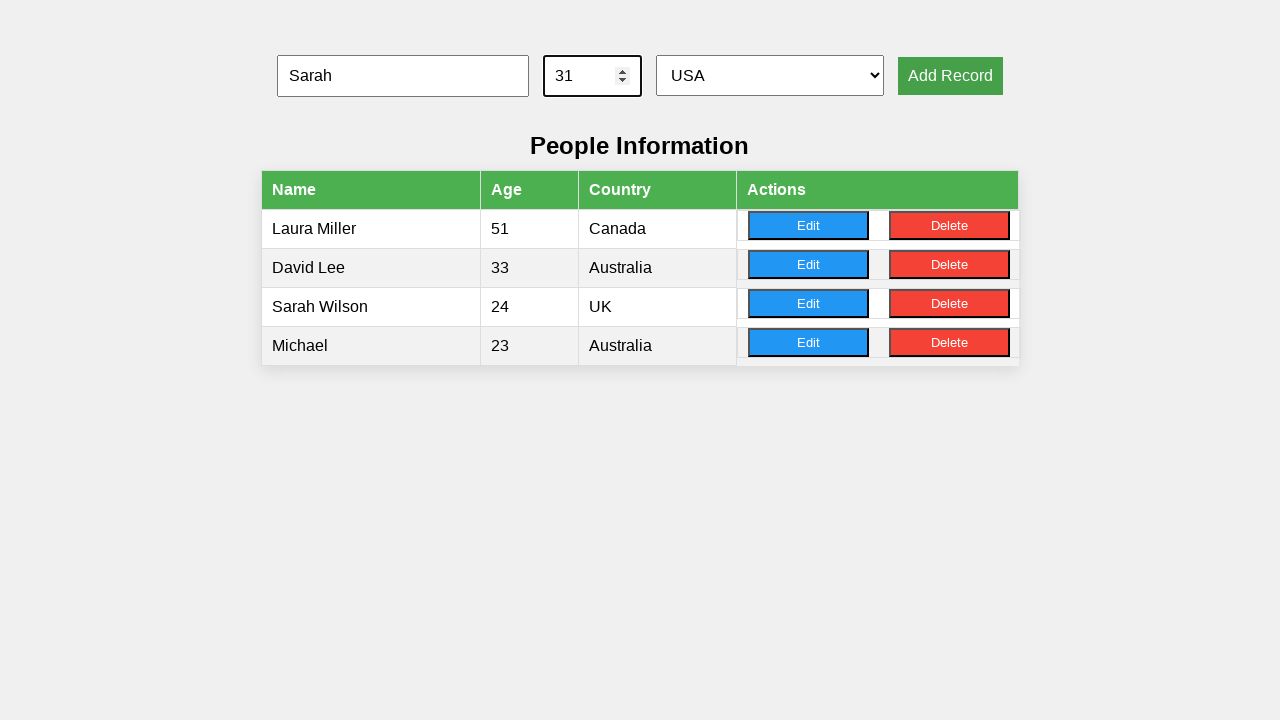

Clicked add record button for record 2 of 10 at (950, 76) on button[onclick='addRecord()']
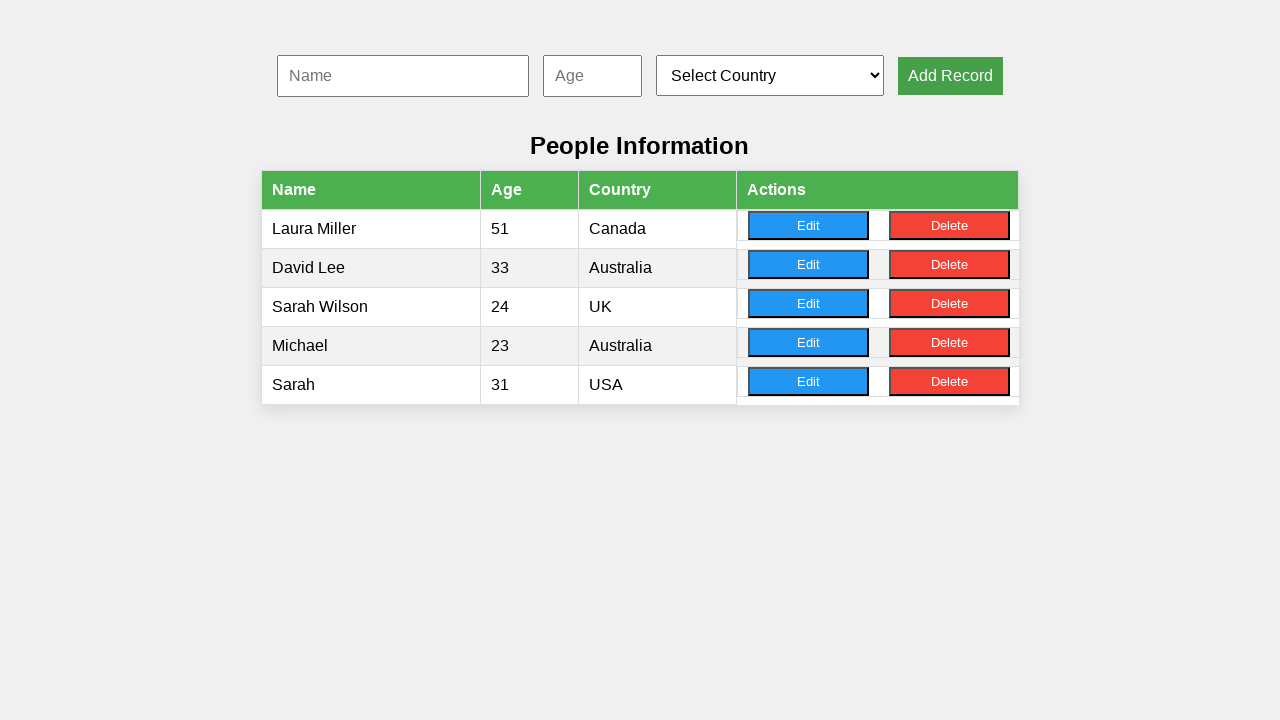

Filled name field with 'David' on #nameInput
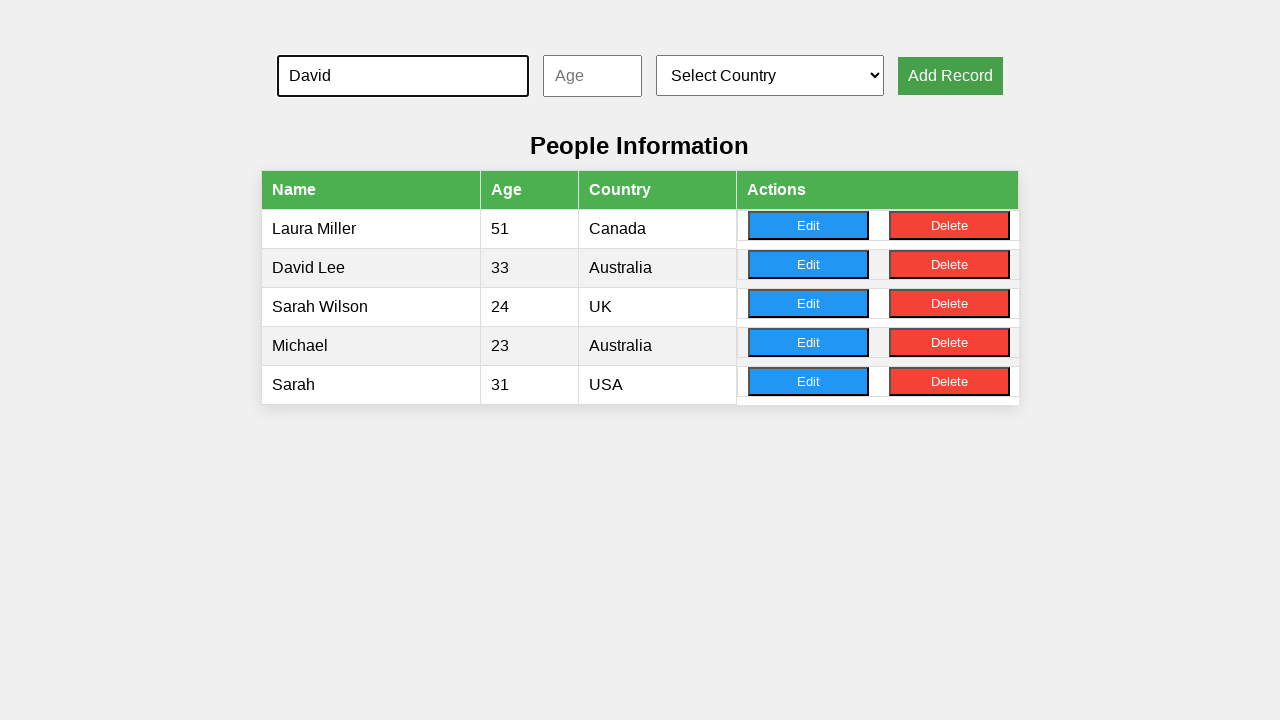

Filled age field with '19' on #ageInput
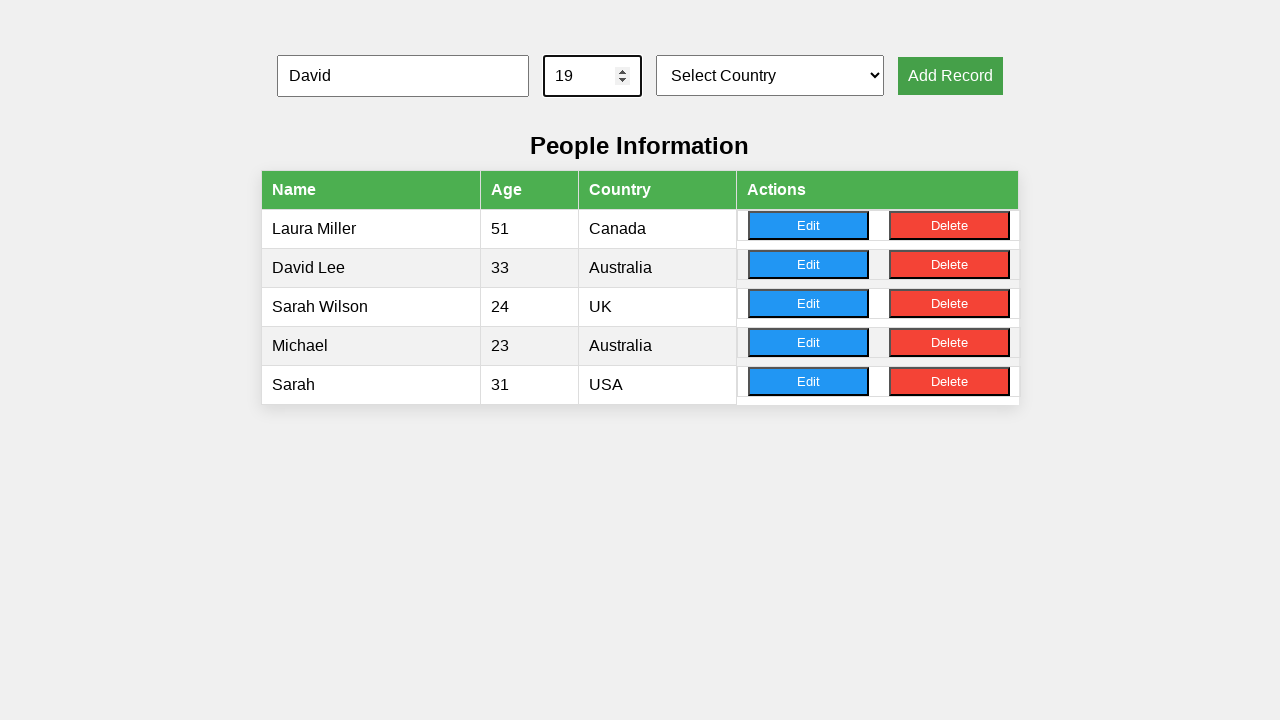

Selected a random country from dropdown on #countrySelect
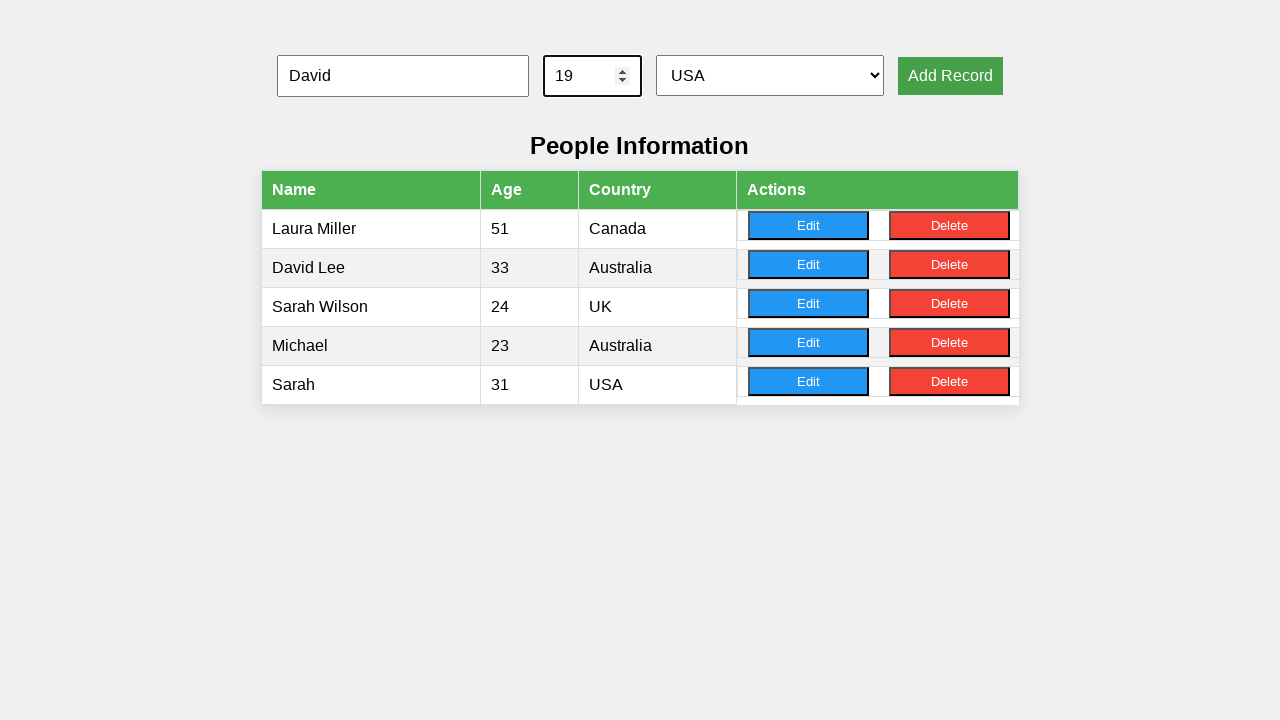

Clicked add record button for record 3 of 10 at (950, 76) on button[onclick='addRecord()']
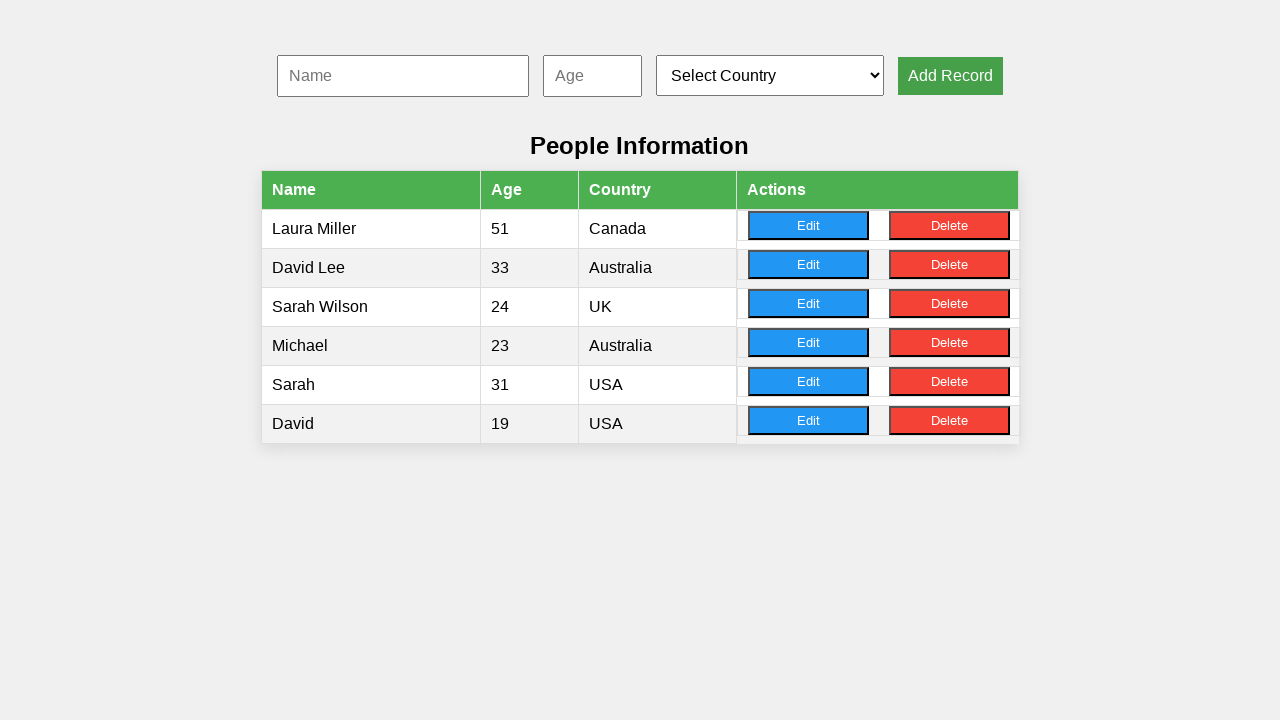

Filled name field with 'Emma' on #nameInput
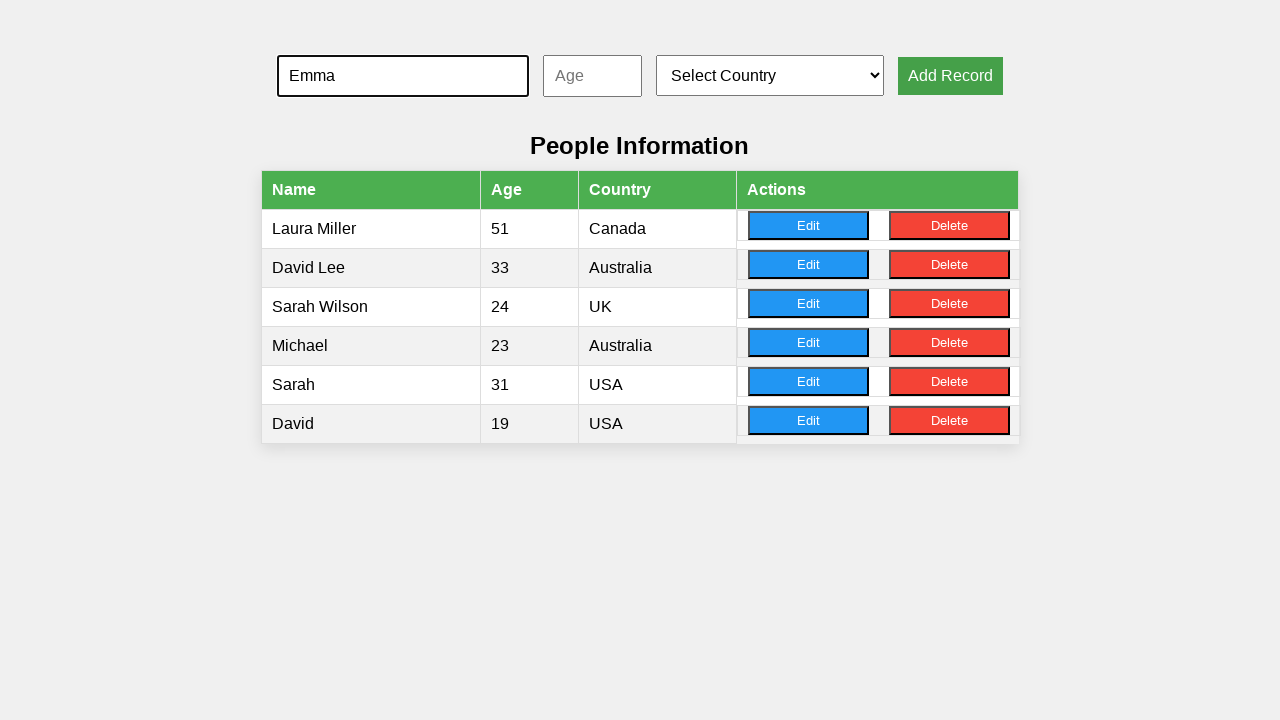

Filled age field with '45' on #ageInput
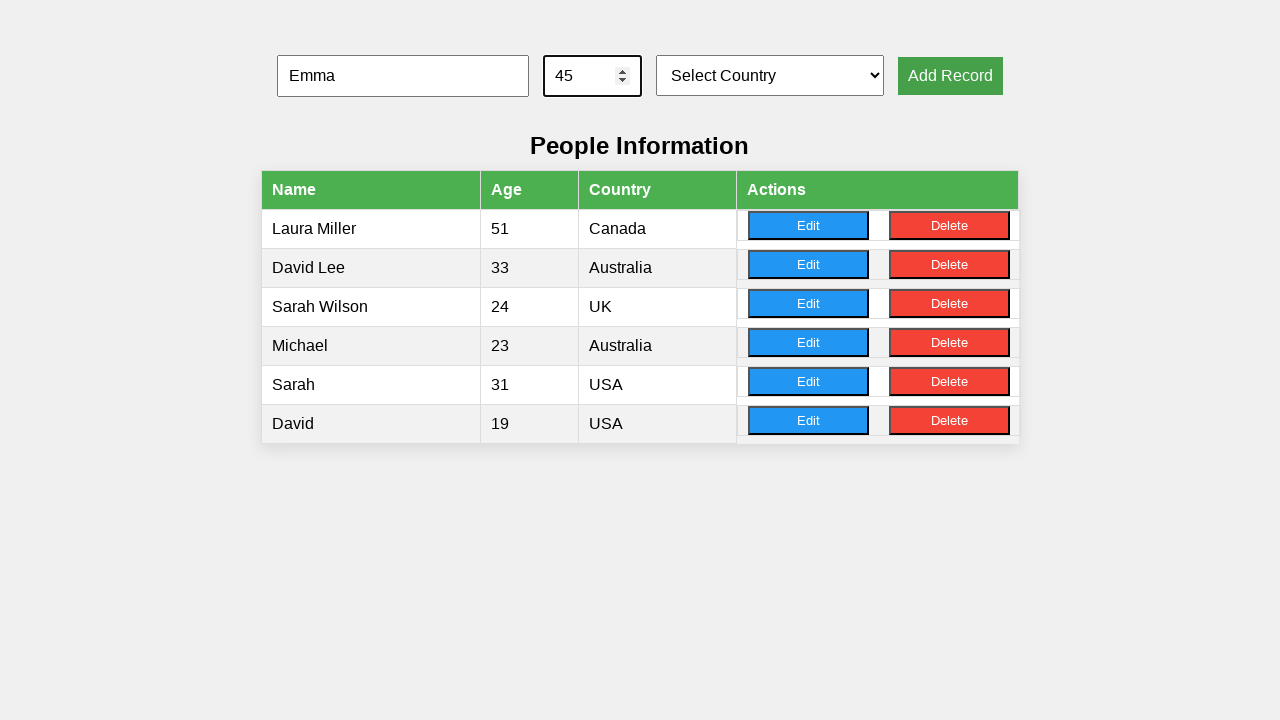

Selected a random country from dropdown on #countrySelect
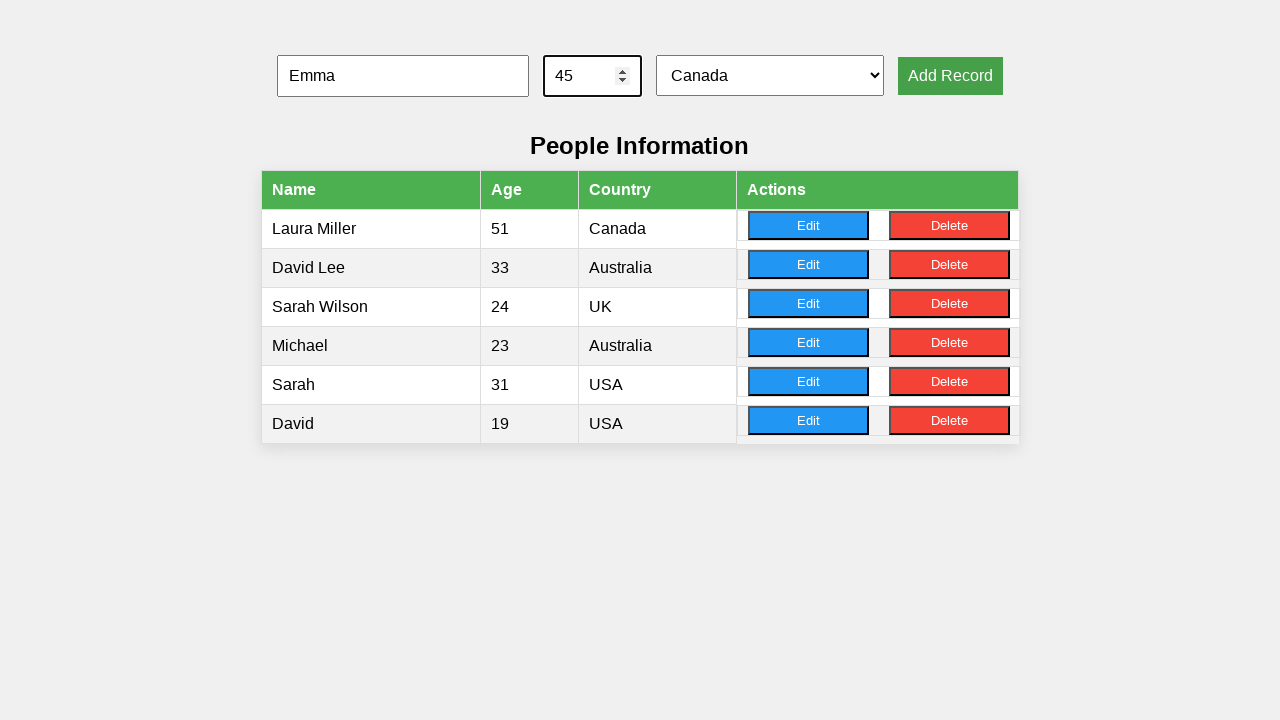

Clicked add record button for record 4 of 10 at (950, 76) on button[onclick='addRecord()']
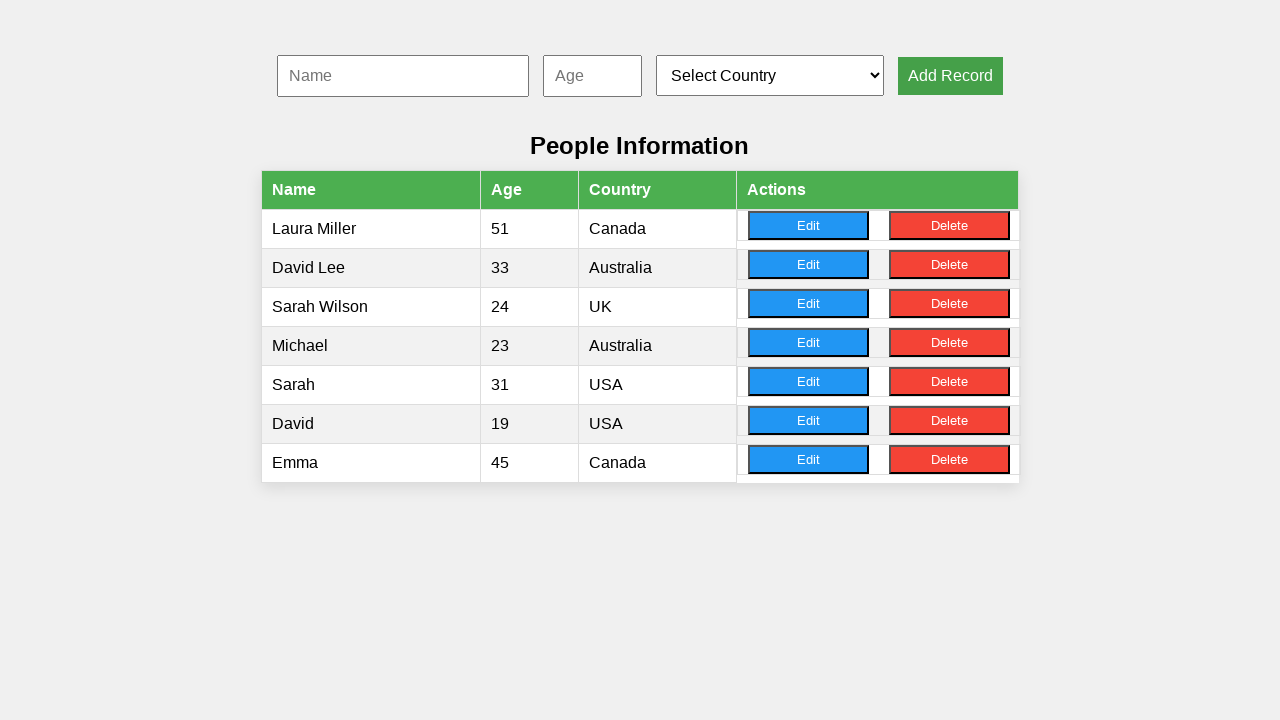

Filled name field with 'James' on #nameInput
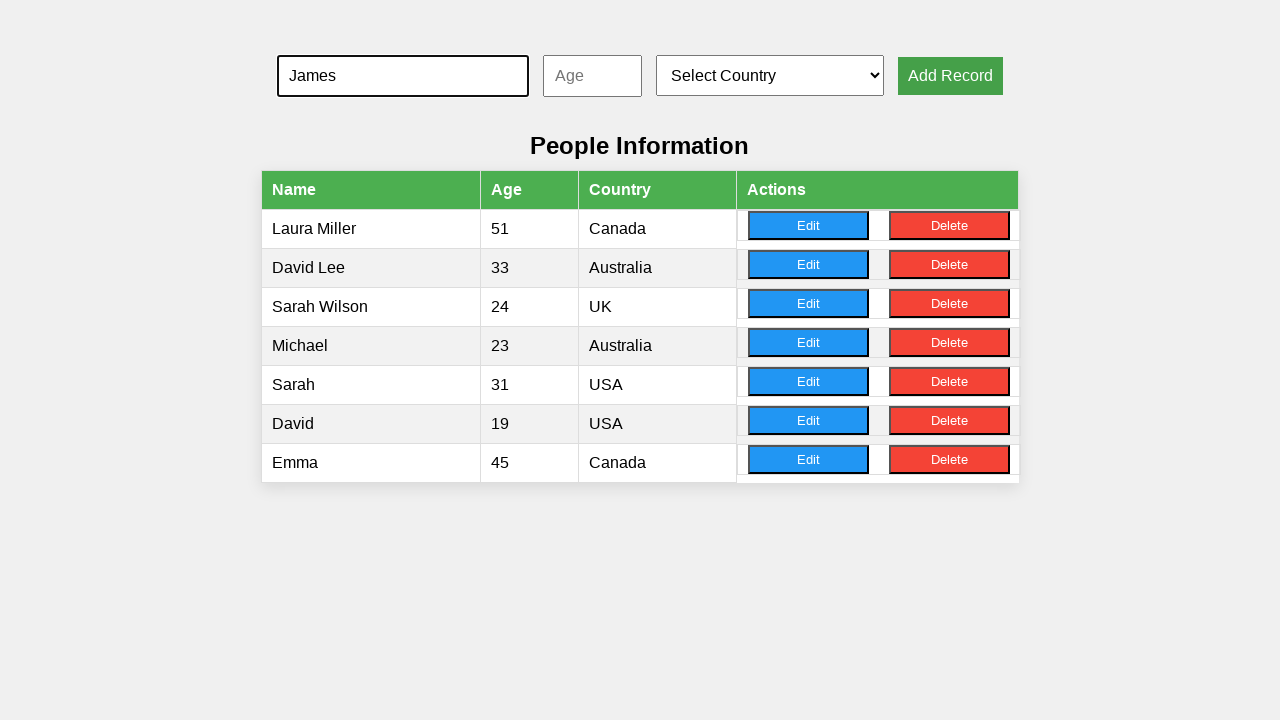

Filled age field with '27' on #ageInput
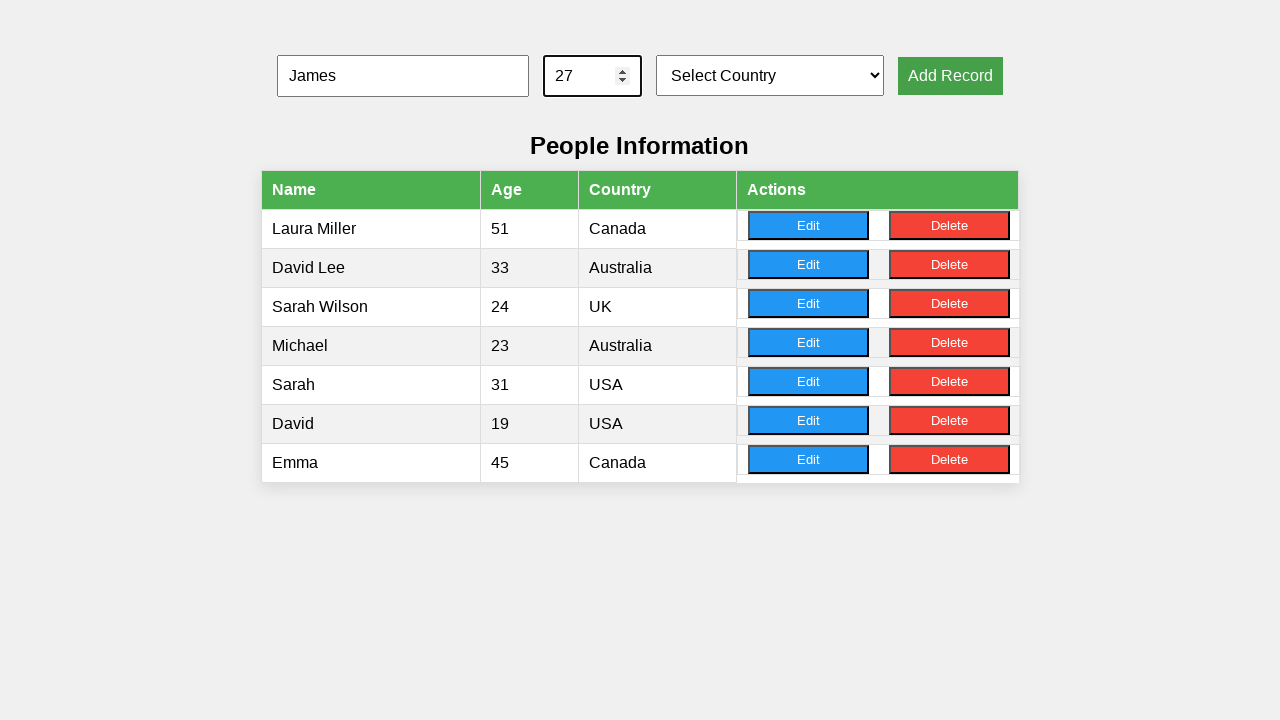

Selected a random country from dropdown on #countrySelect
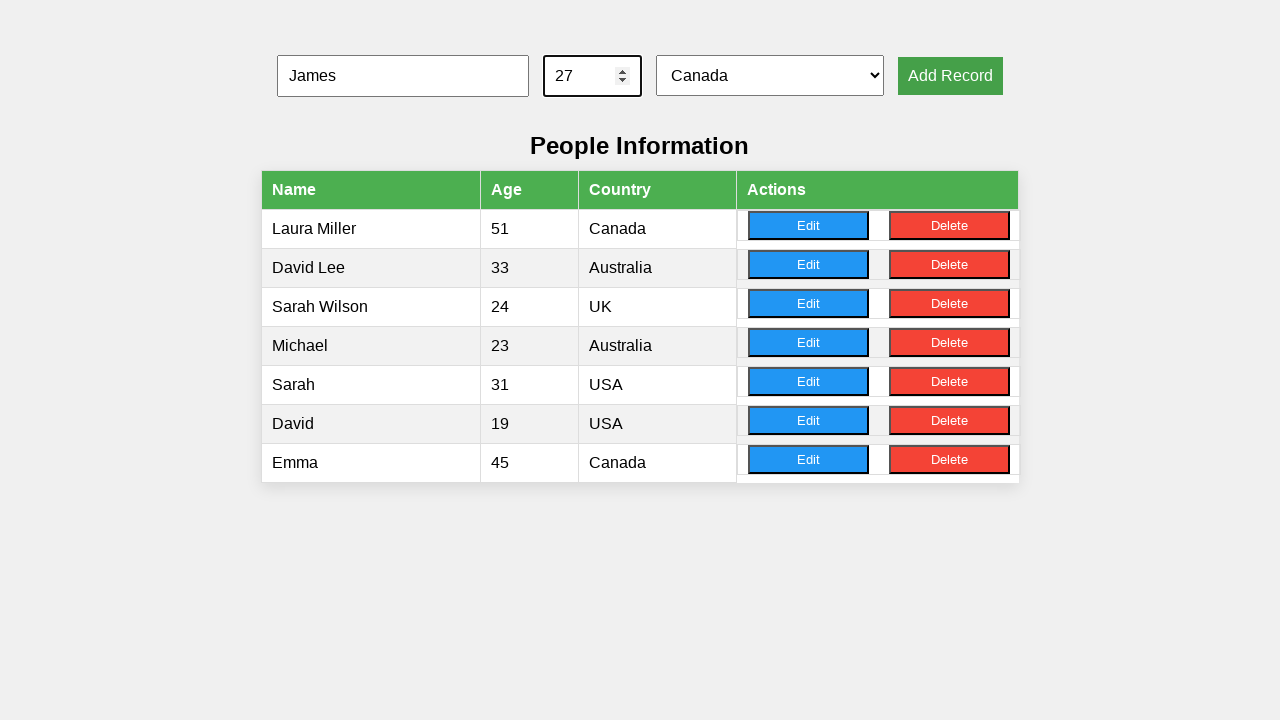

Clicked add record button for record 5 of 10 at (950, 76) on button[onclick='addRecord()']
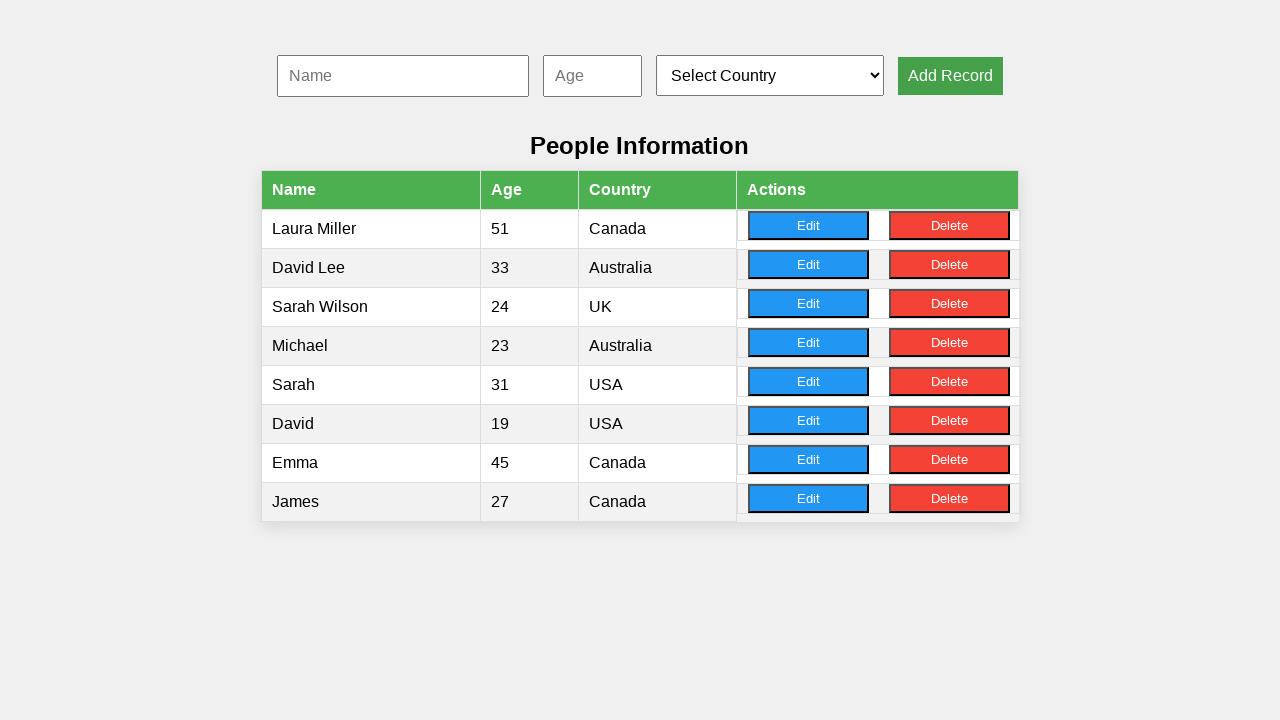

Filled name field with 'Olivia' on #nameInput
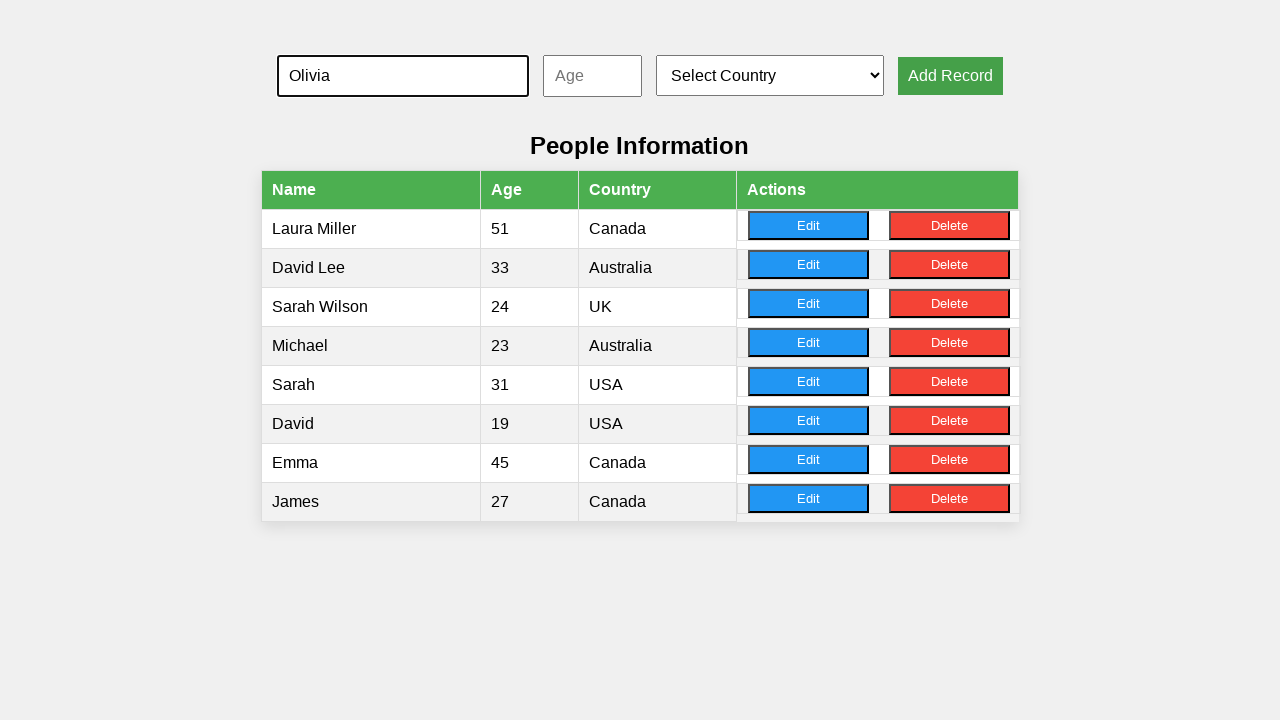

Filled age field with '22' on #ageInput
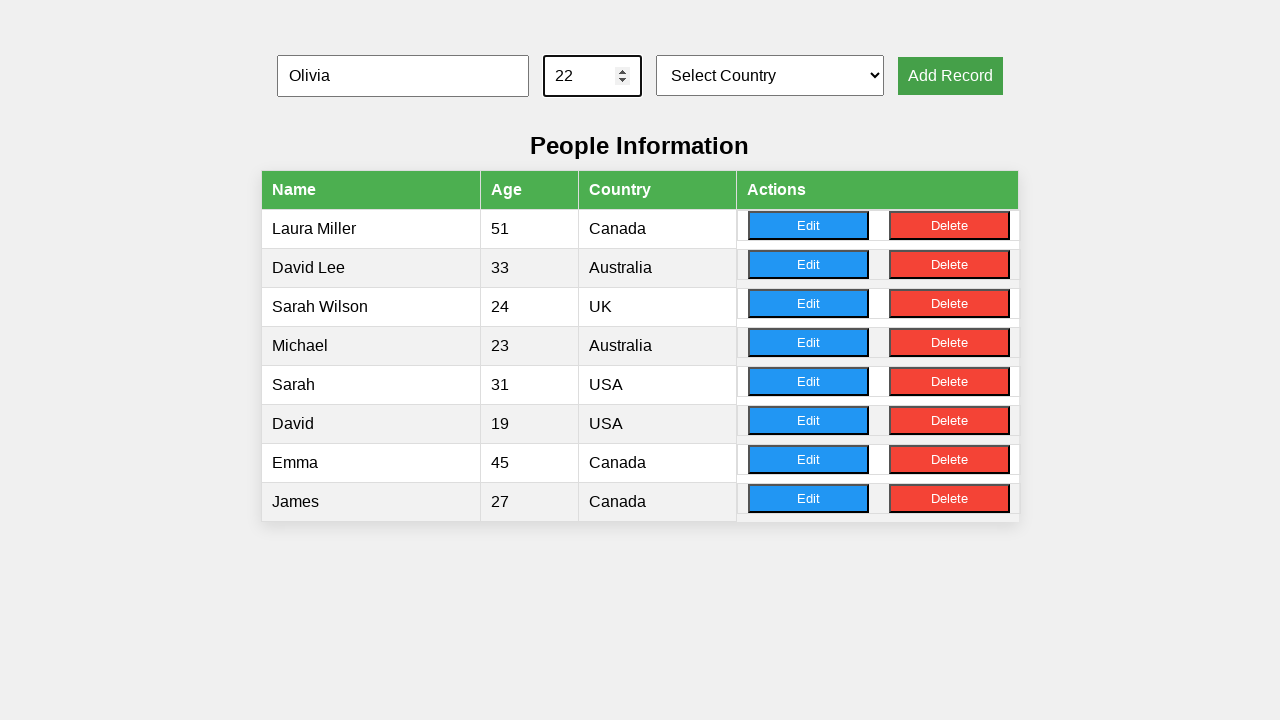

Selected a random country from dropdown on #countrySelect
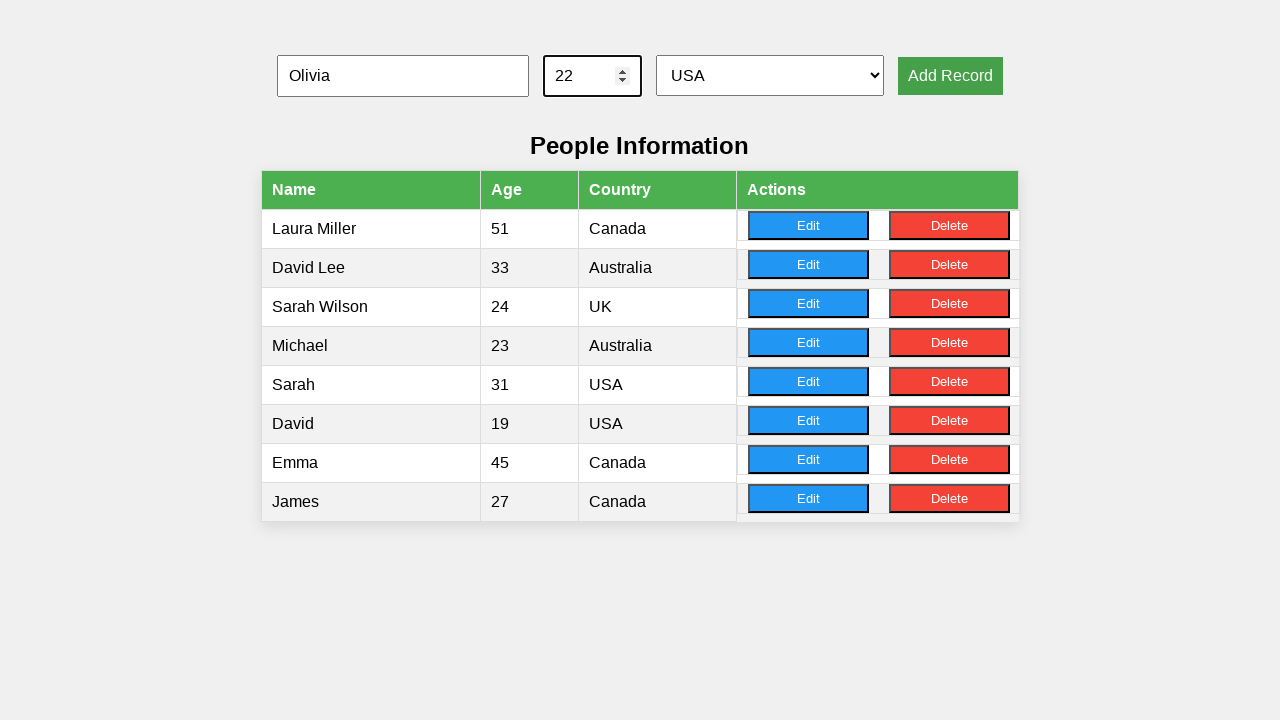

Clicked add record button for record 6 of 10 at (950, 76) on button[onclick='addRecord()']
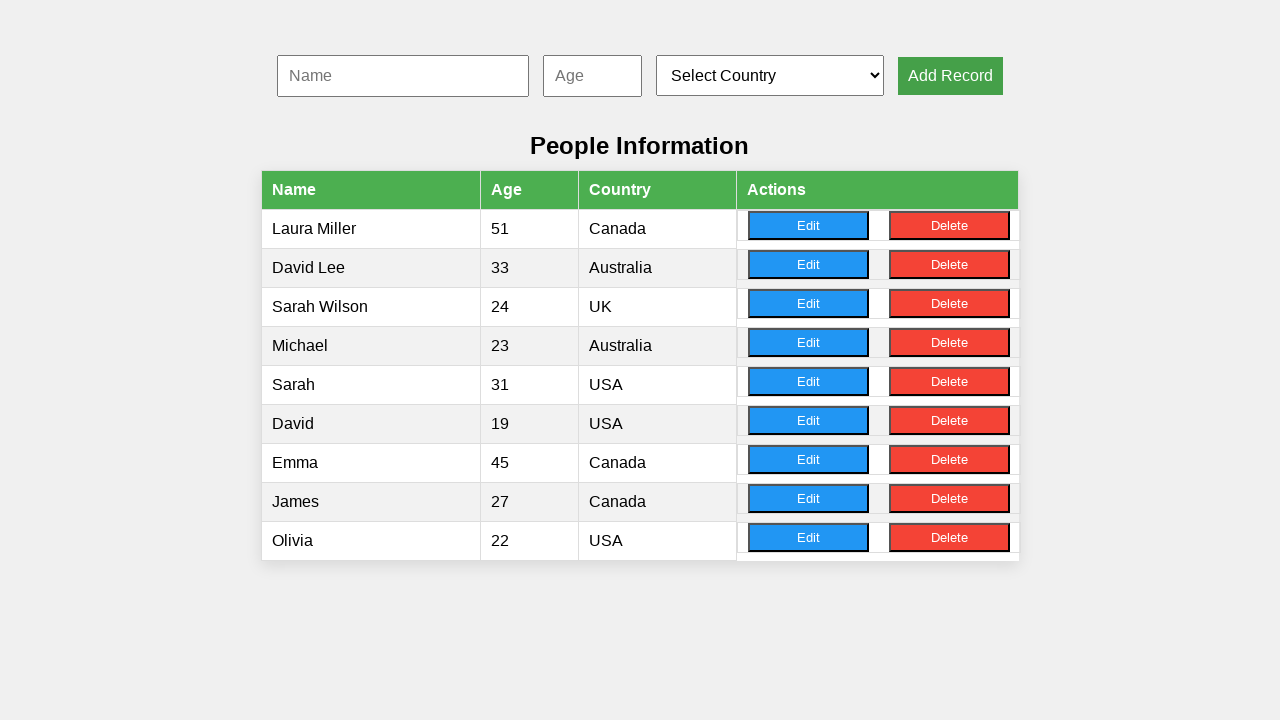

Filled name field with 'Robert' on #nameInput
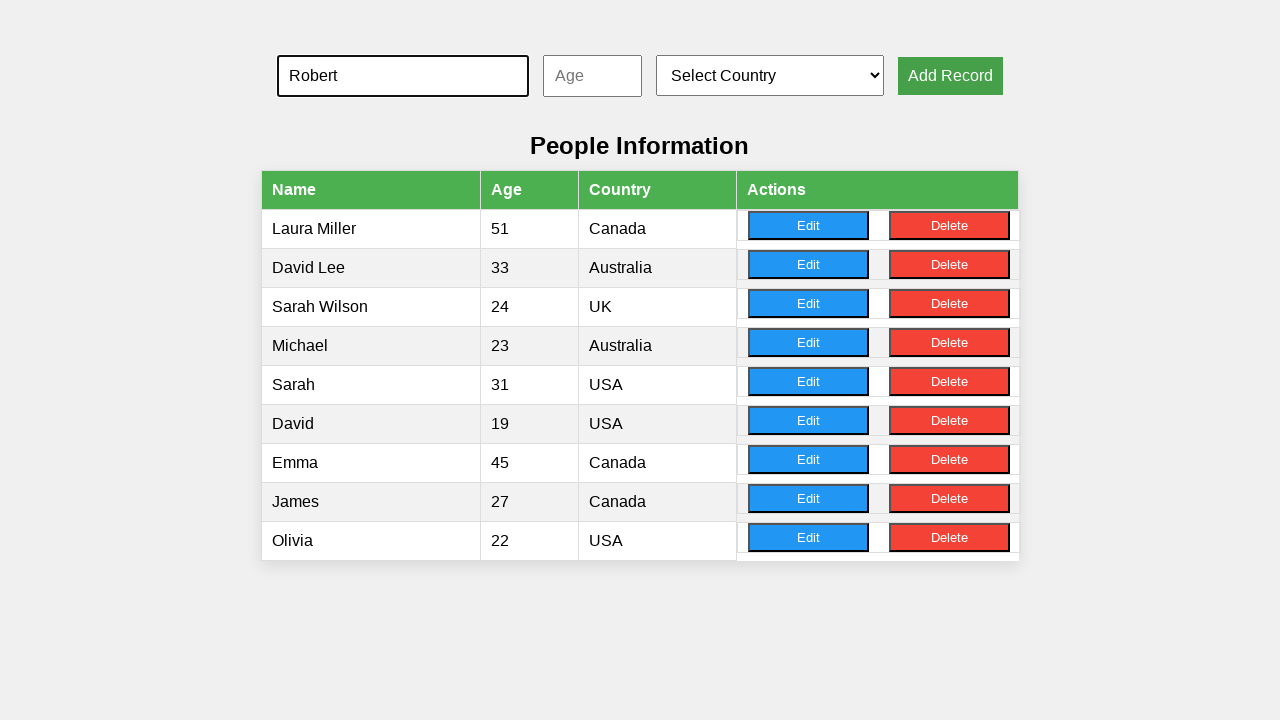

Filled age field with '38' on #ageInput
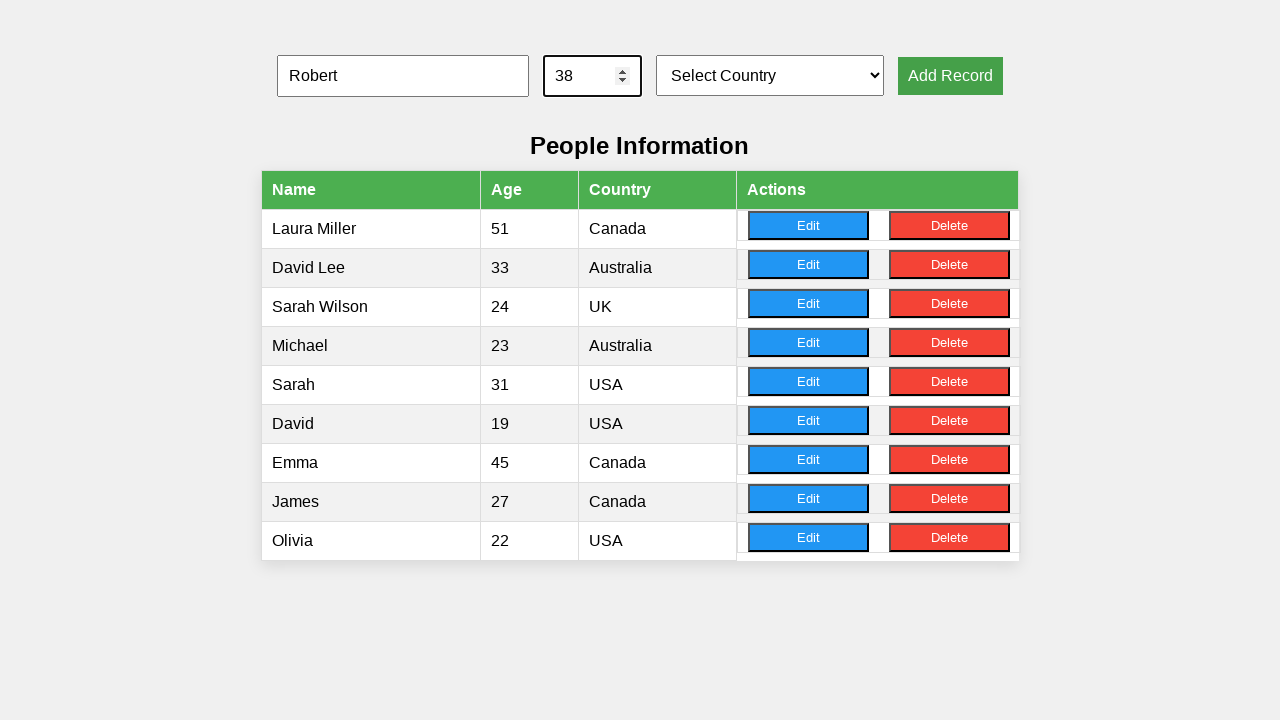

Selected a random country from dropdown on #countrySelect
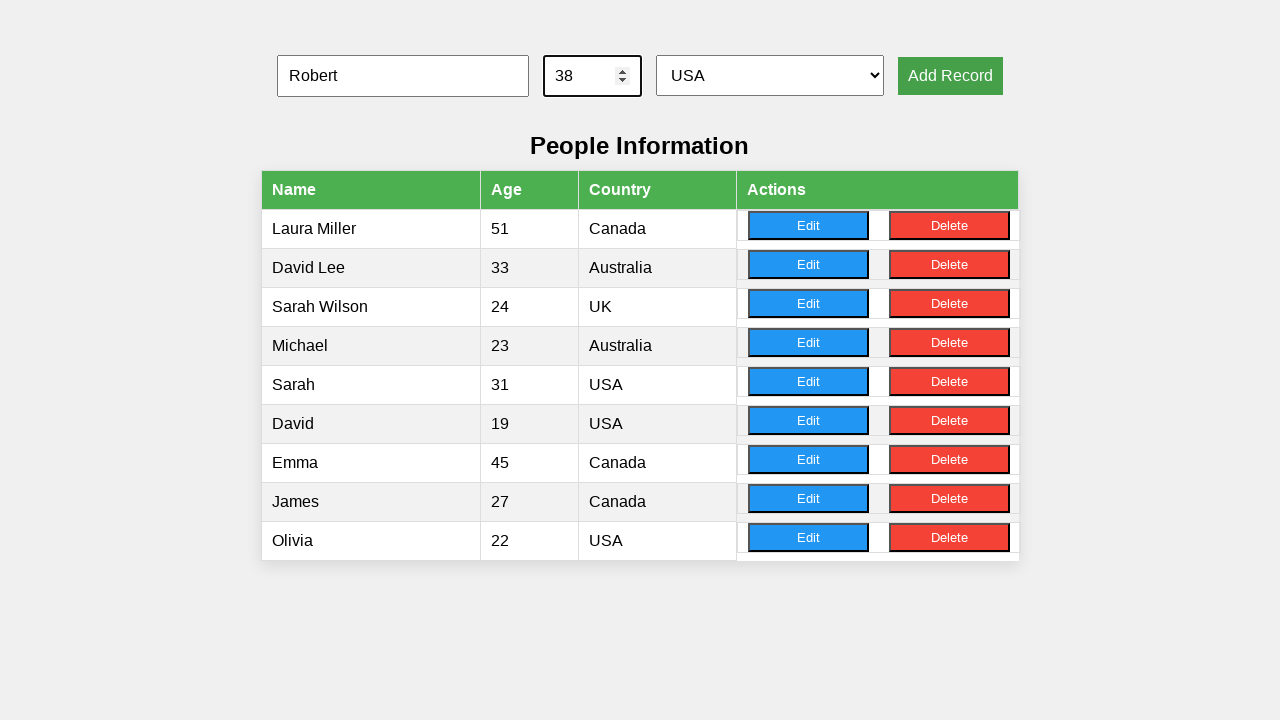

Clicked add record button for record 7 of 10 at (950, 76) on button[onclick='addRecord()']
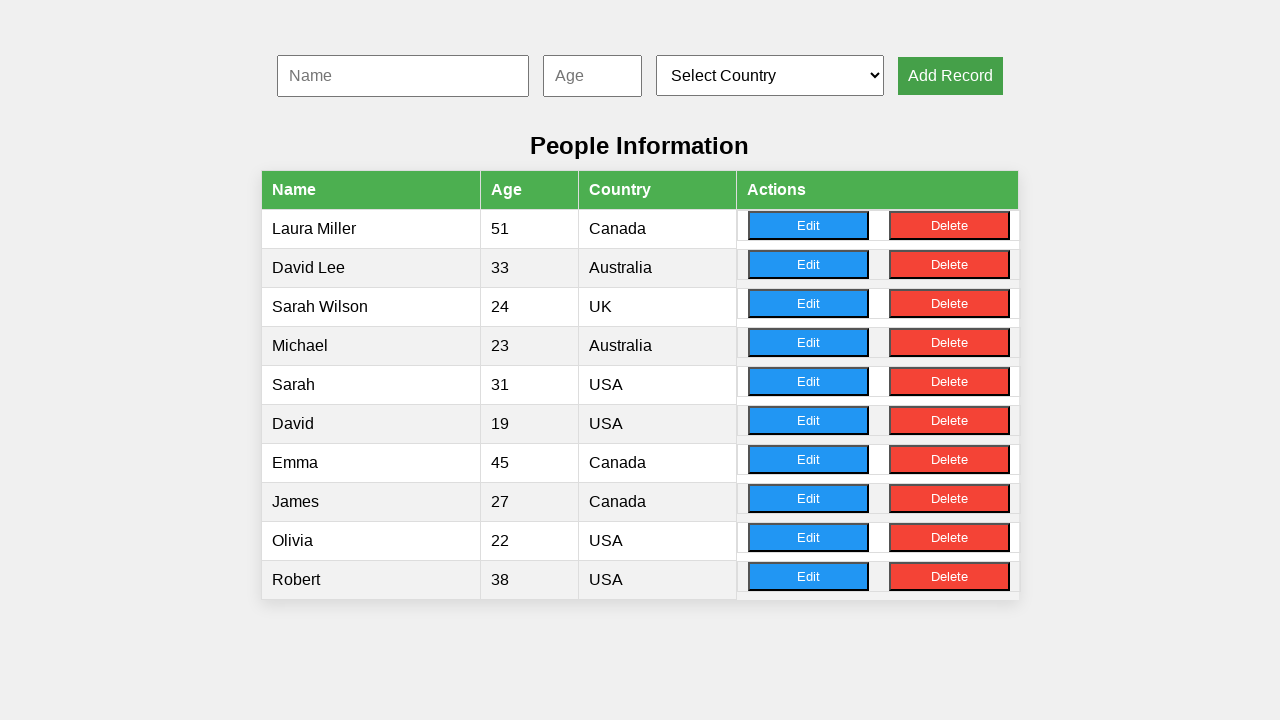

Filled name field with 'Sophia' on #nameInput
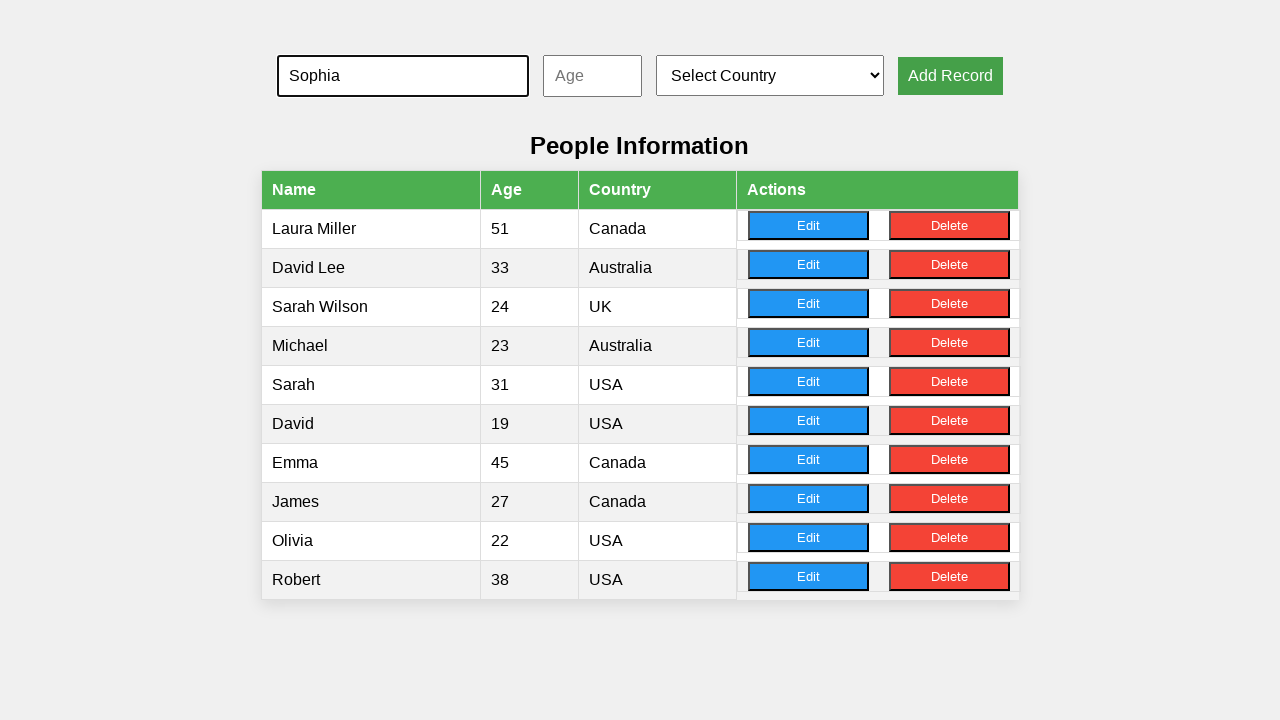

Filled age field with '29' on #ageInput
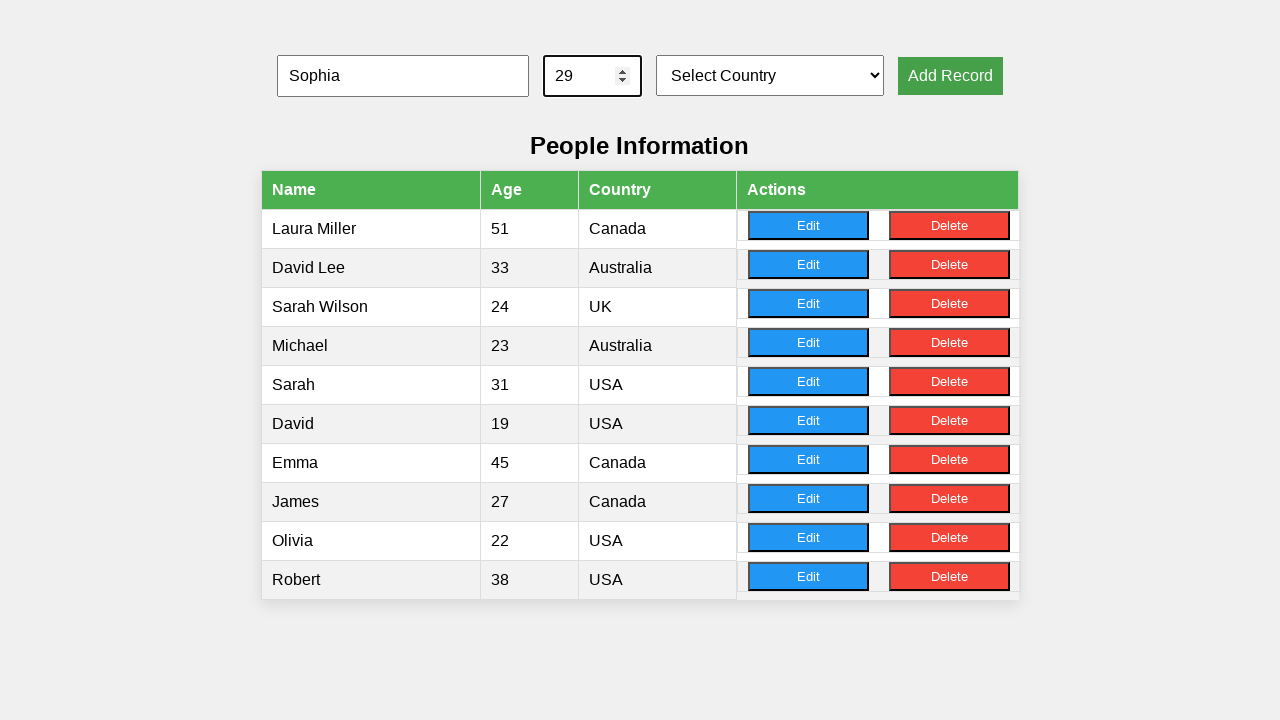

Selected a random country from dropdown on #countrySelect
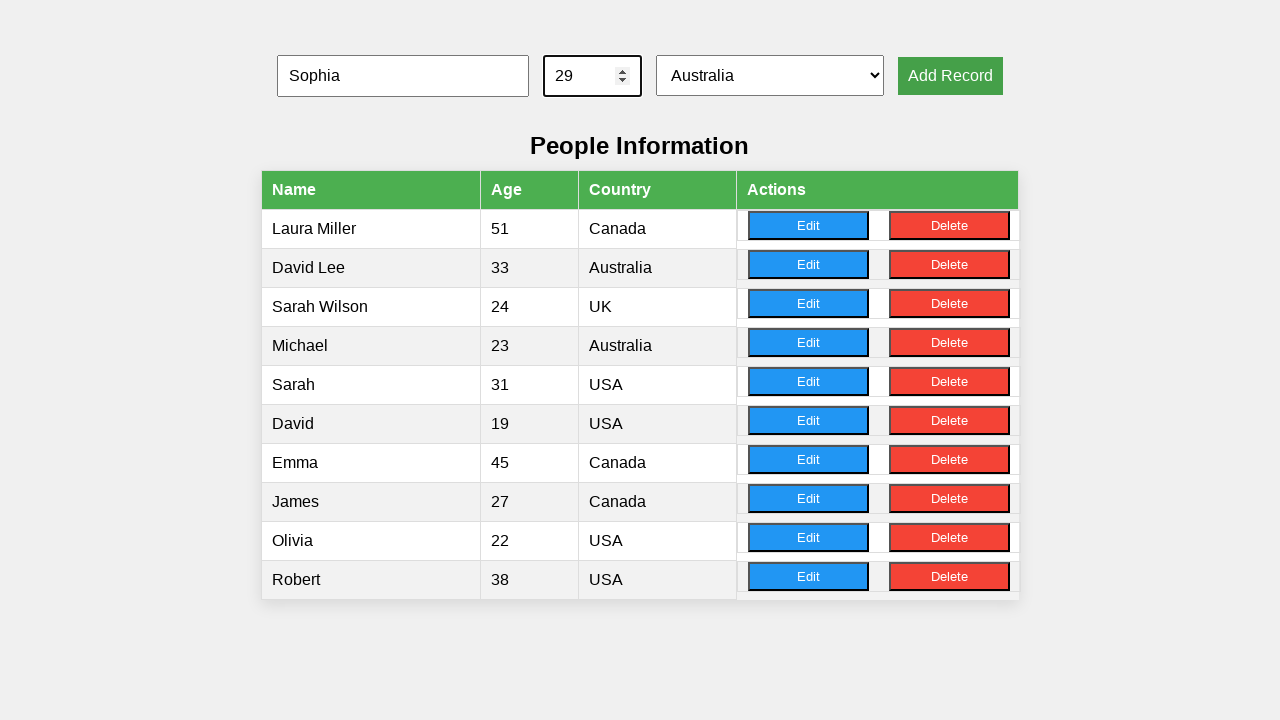

Clicked add record button for record 8 of 10 at (950, 76) on button[onclick='addRecord()']
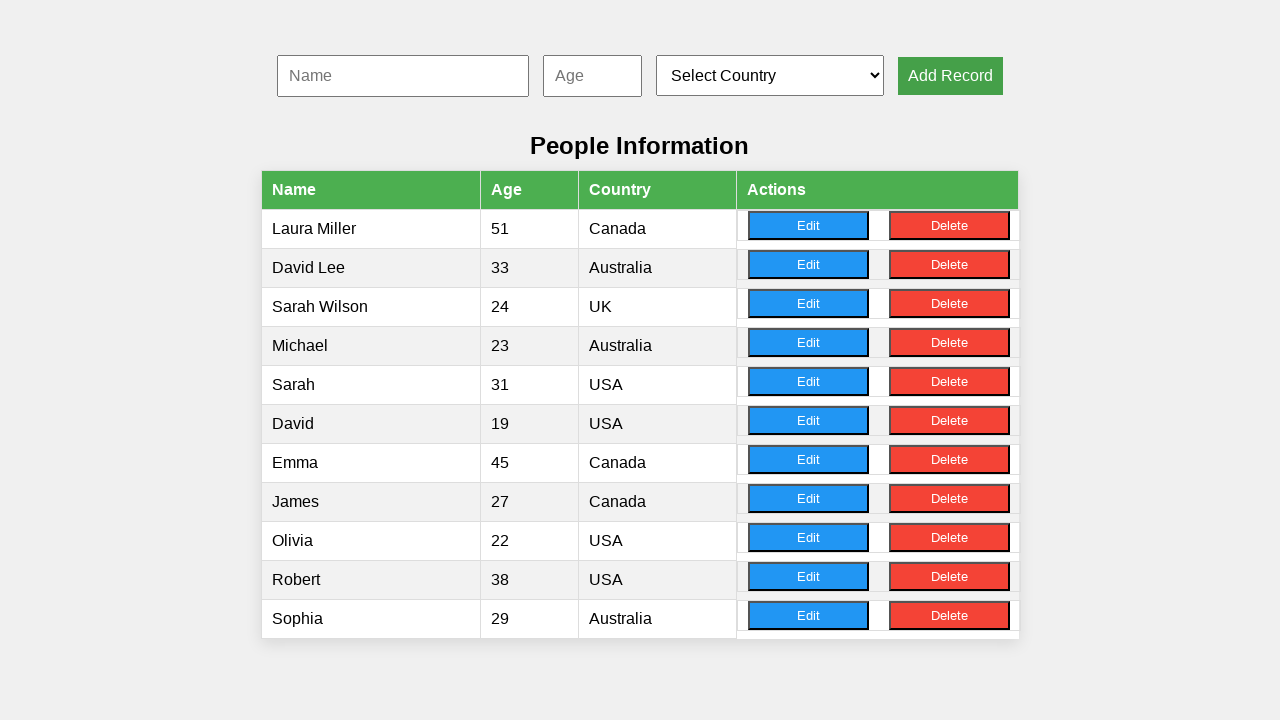

Filled name field with 'William' on #nameInput
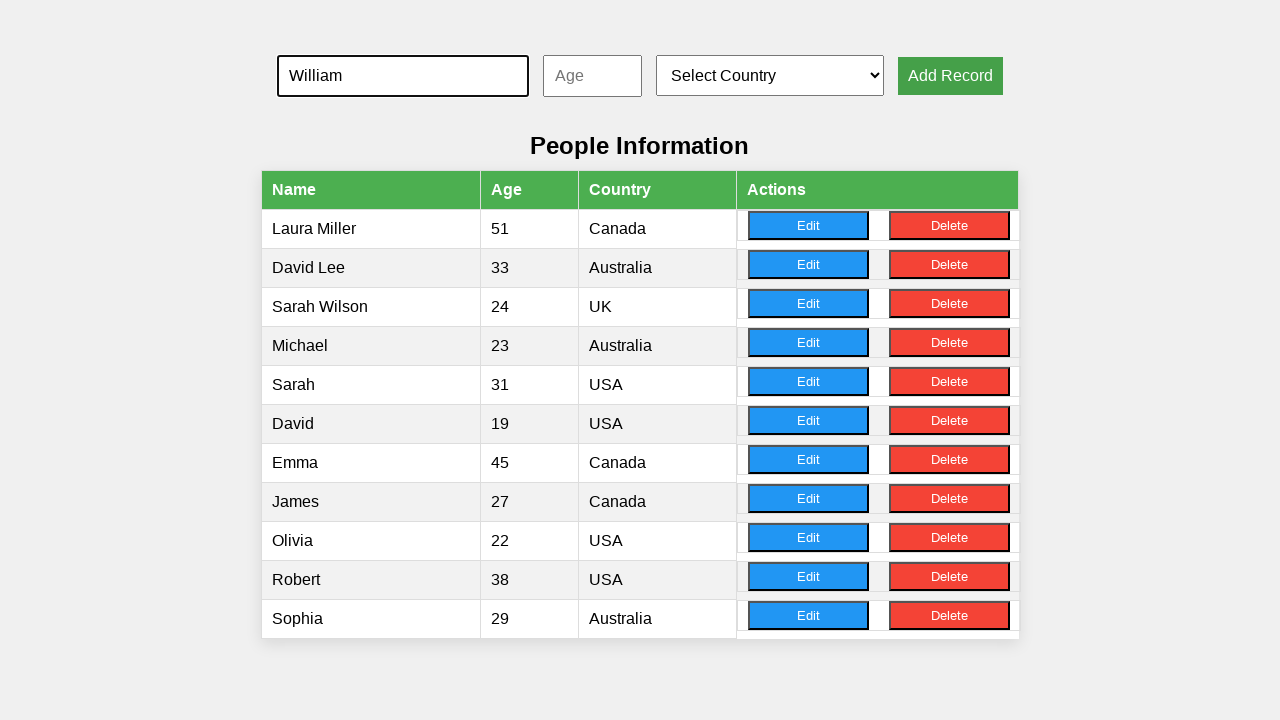

Filled age field with '41' on #ageInput
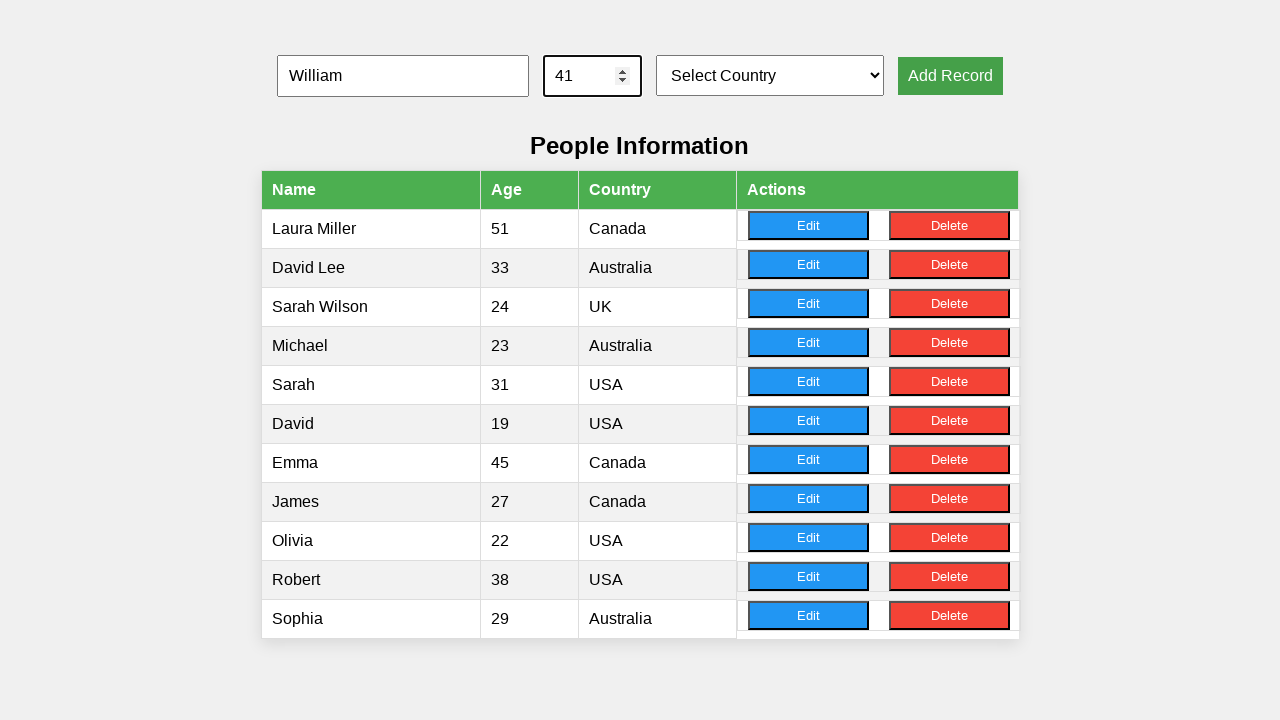

Selected a random country from dropdown on #countrySelect
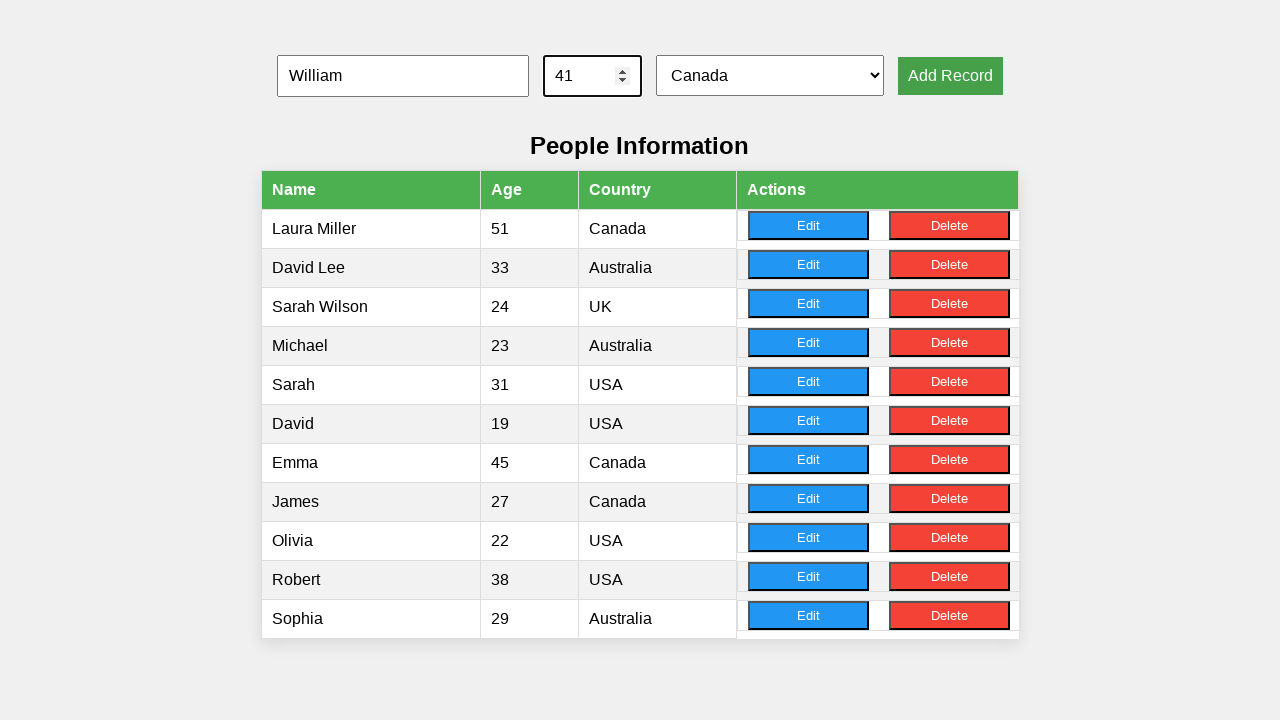

Clicked add record button for record 9 of 10 at (950, 76) on button[onclick='addRecord()']
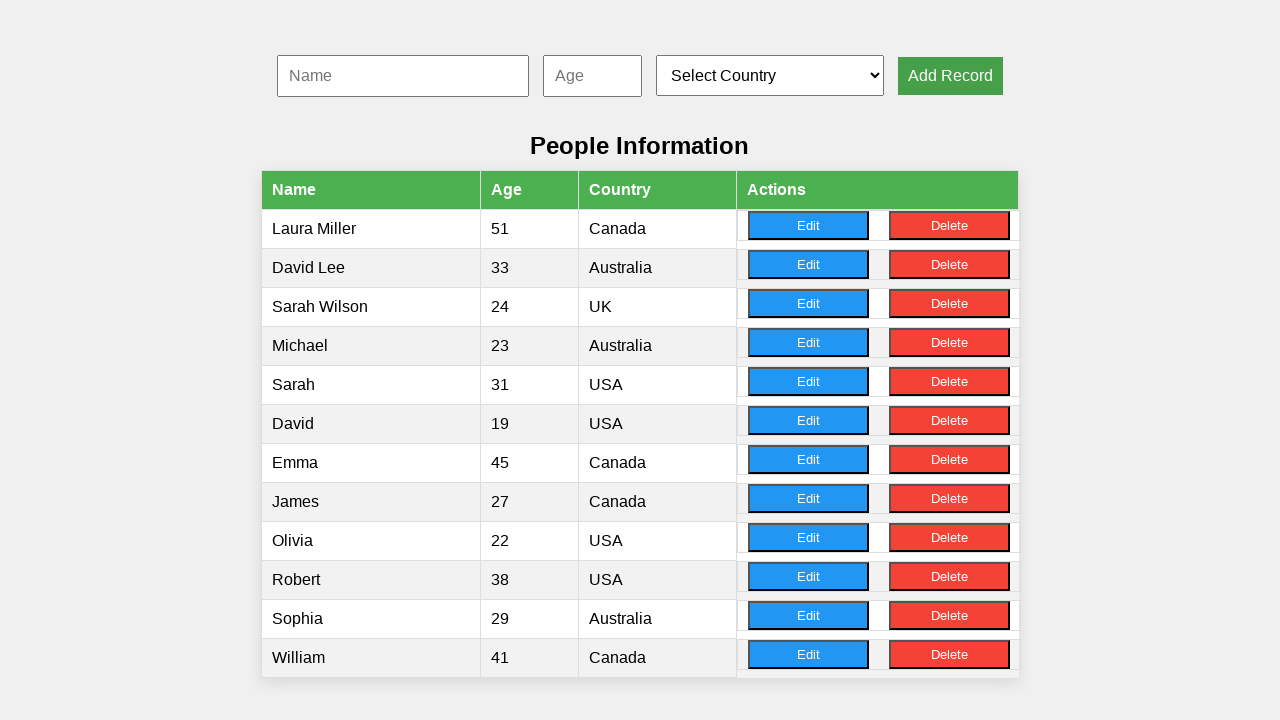

Filled name field with 'Isabella' on #nameInput
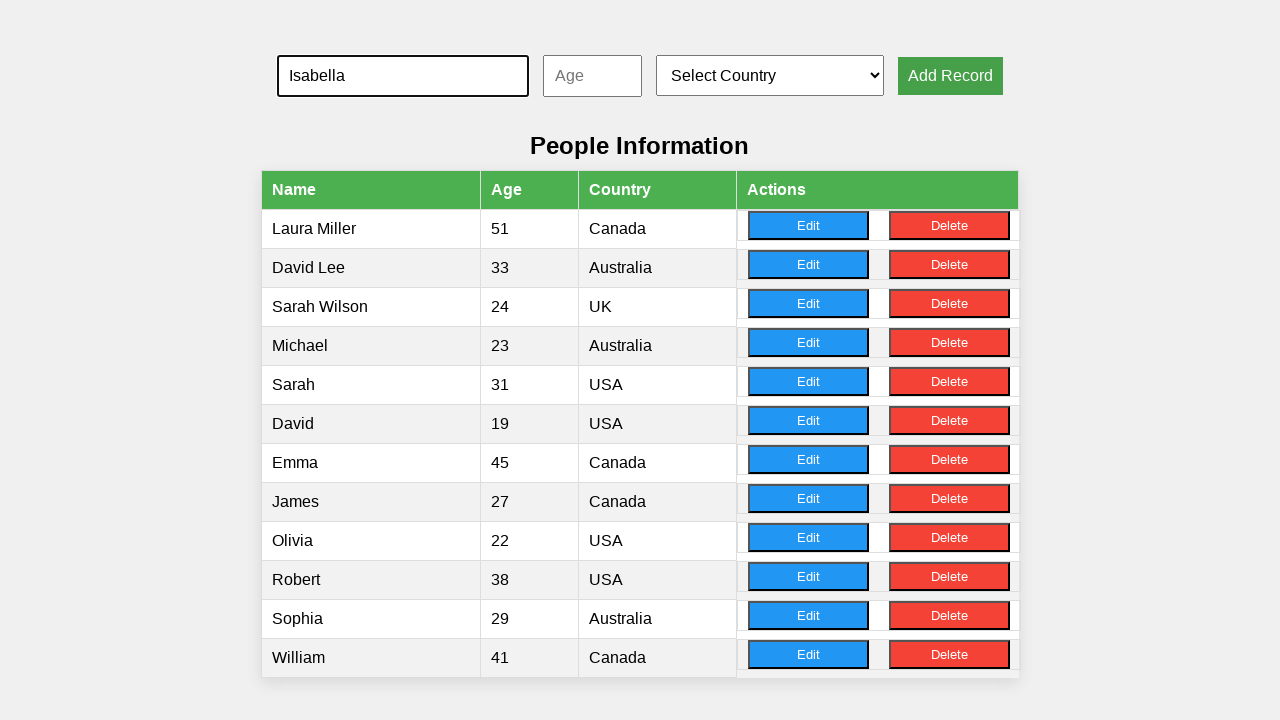

Filled age field with '24' on #ageInput
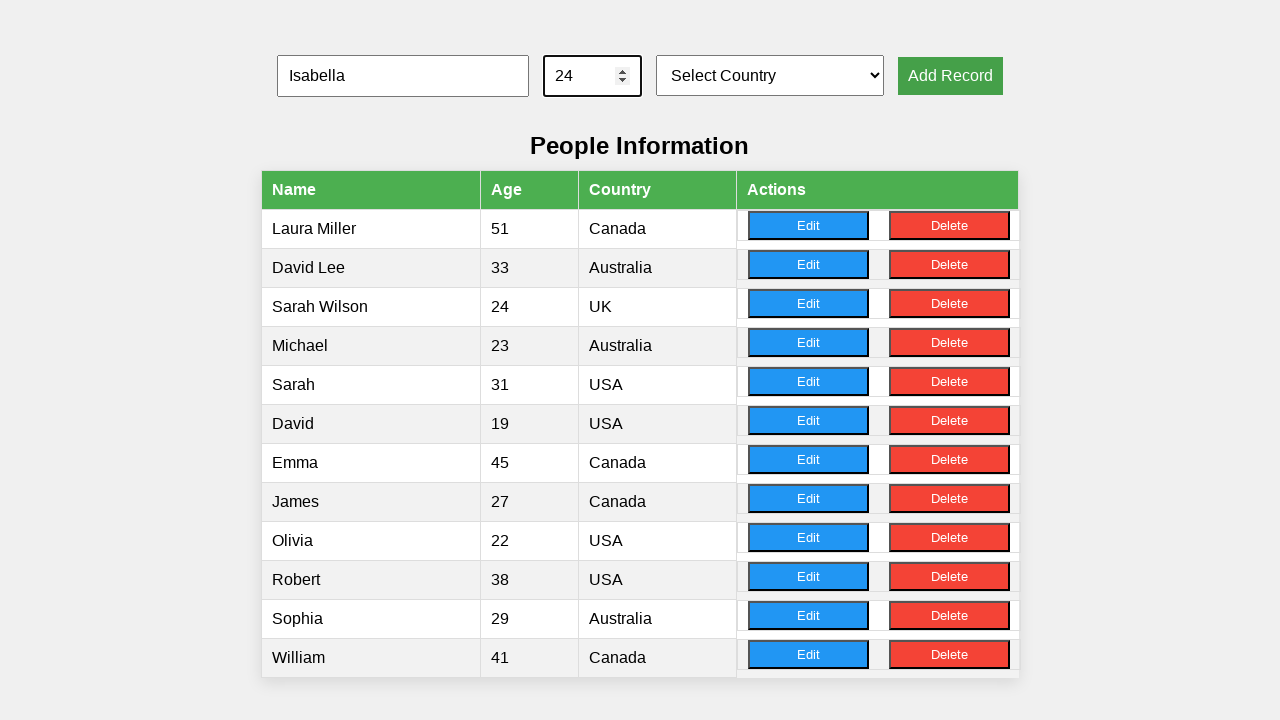

Selected a random country from dropdown on #countrySelect
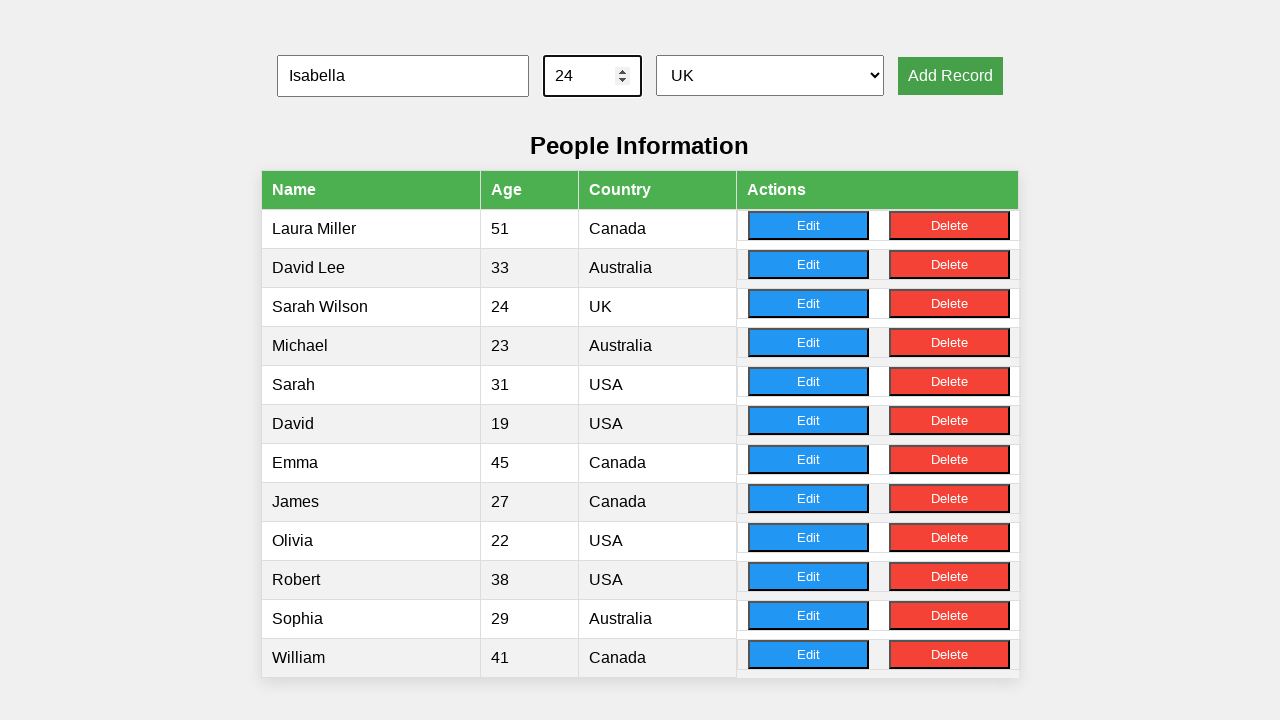

Clicked add record button for record 10 of 10 at (950, 76) on button[onclick='addRecord()']
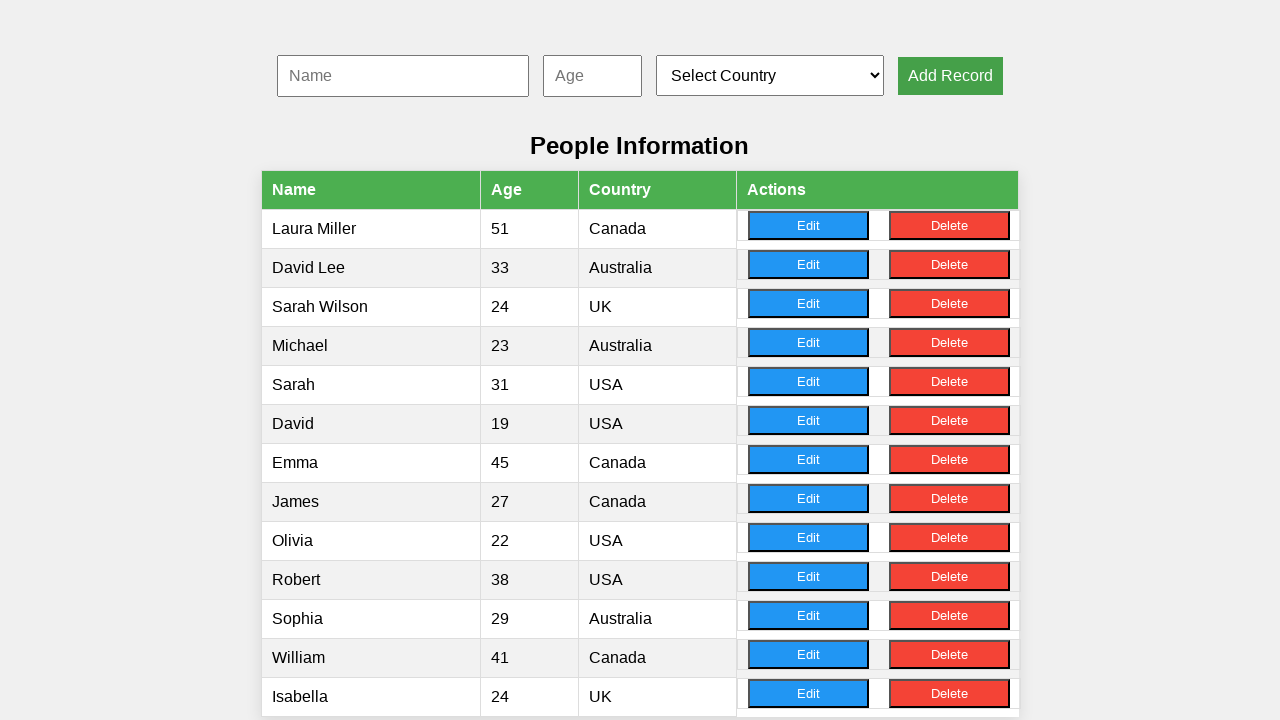

Waited for table to populate with first column data
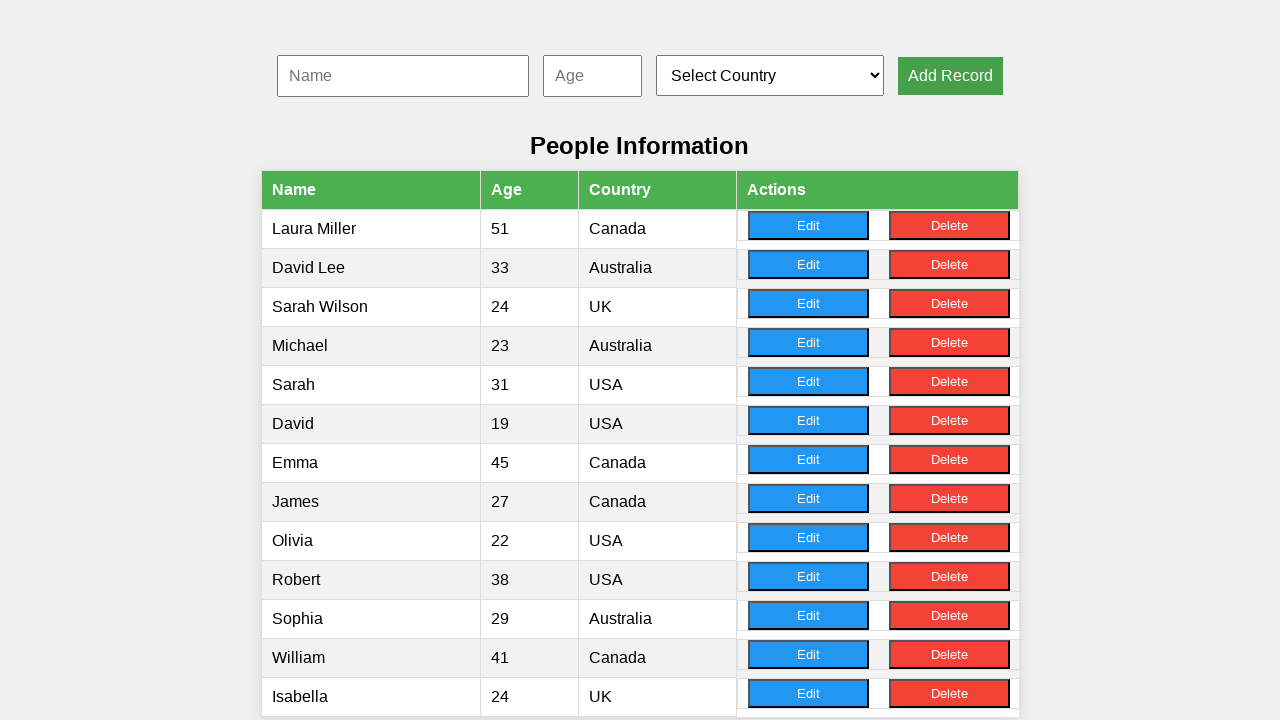

Verified table records are displayed with second column data
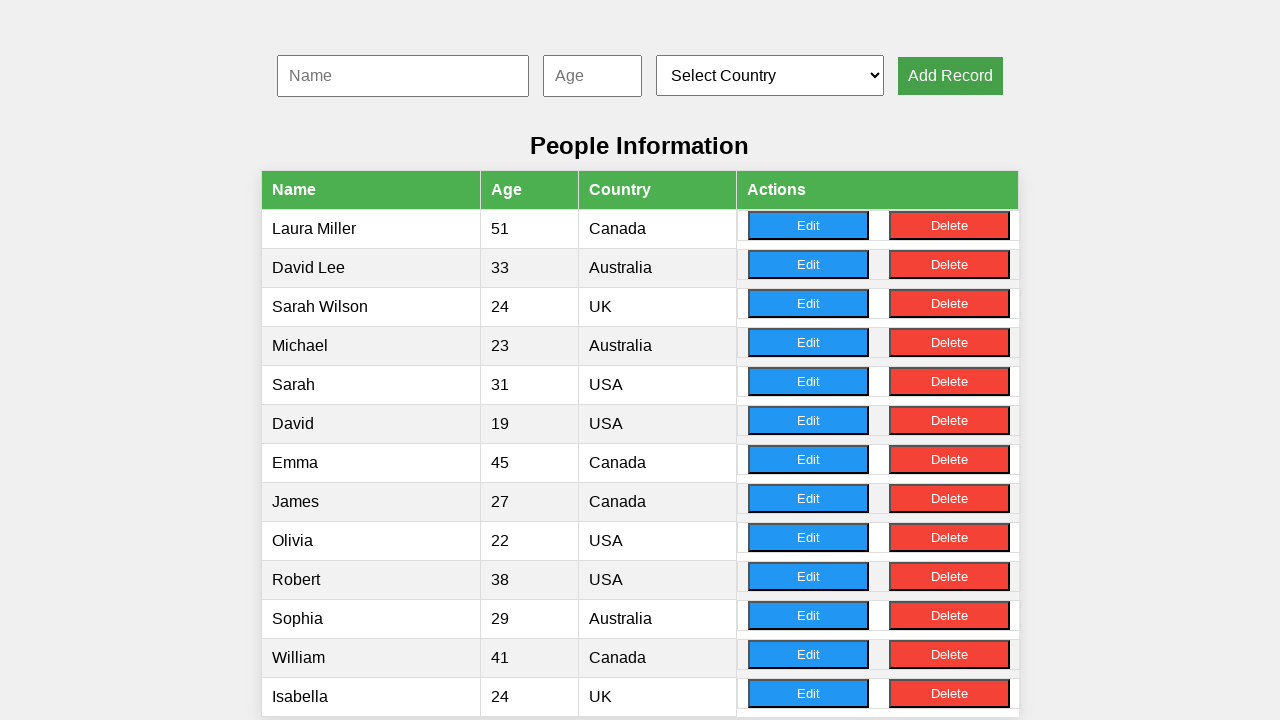

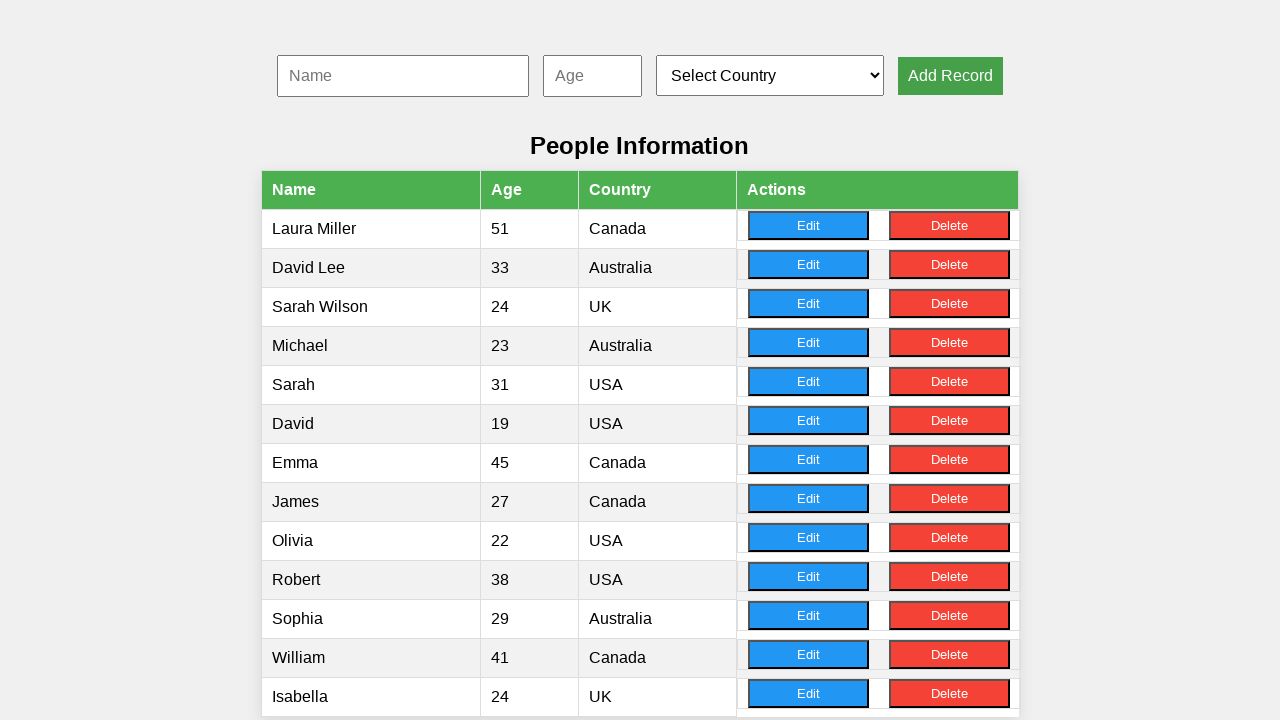